Automates the IDEIB GIS viewer to search for a cadastral reference, add flood risk layers, zoom to the location, and initiate a print operation. The workflow includes closing initial modals, adding data layers, searching by cadastre reference, and preparing the map for printing.

Starting URL: https://ideib.caib.es/visor/

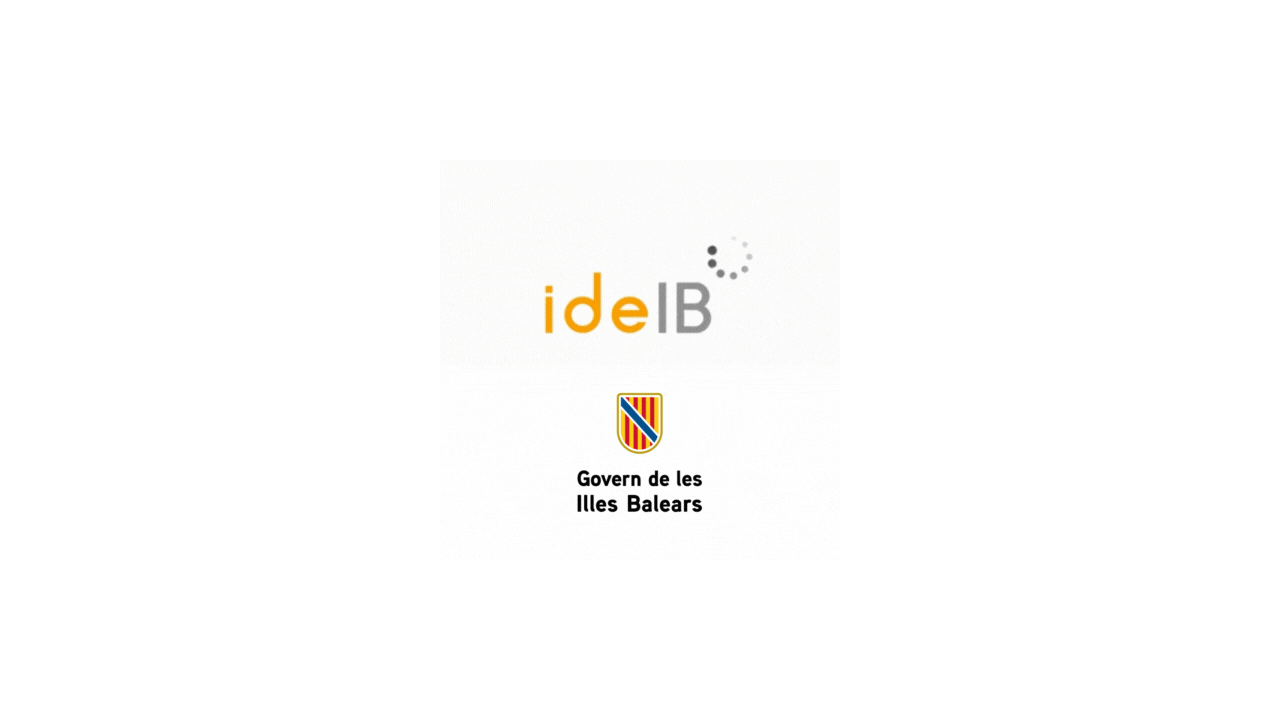

Waited 5 seconds for page to stabilize
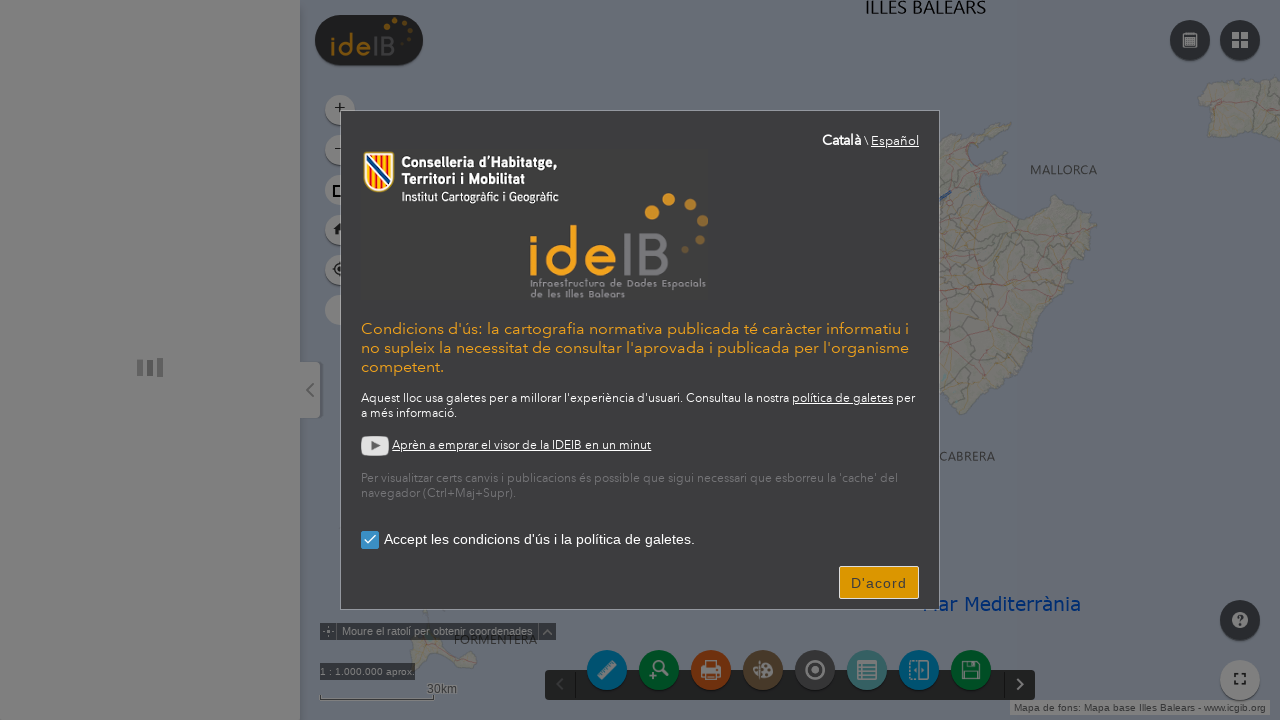

Initial modal OK button became visible
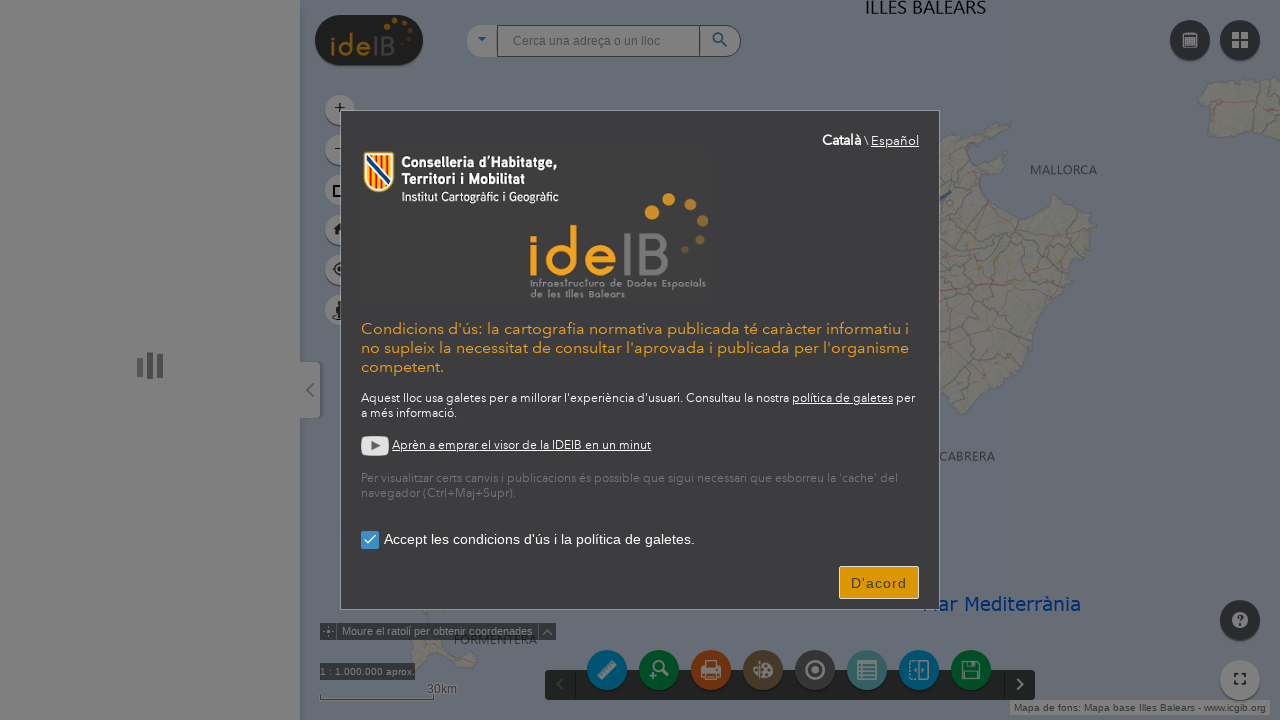

Clicked initial modal OK button to close modal at (879, 582) on div.jimu-btn.jimu-float-trailing.enable-btn[data-dojo-attach-point="okNode"]
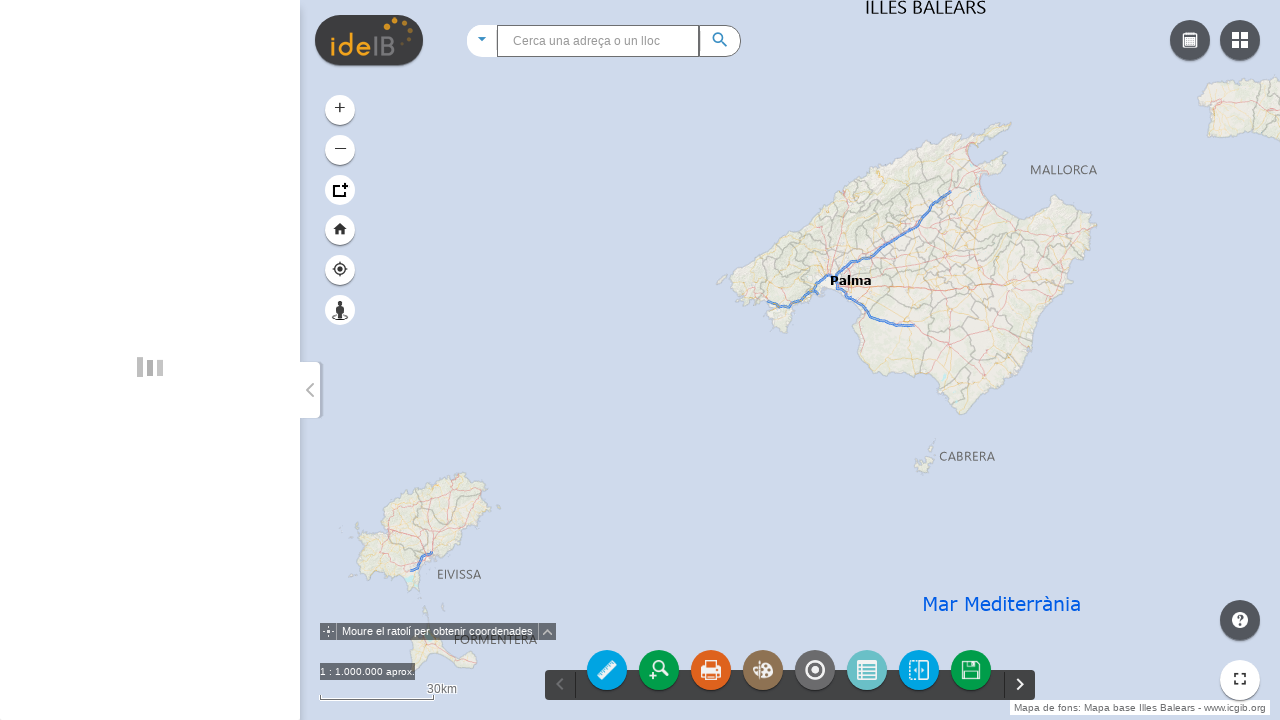

Waited 2 seconds for modal to close
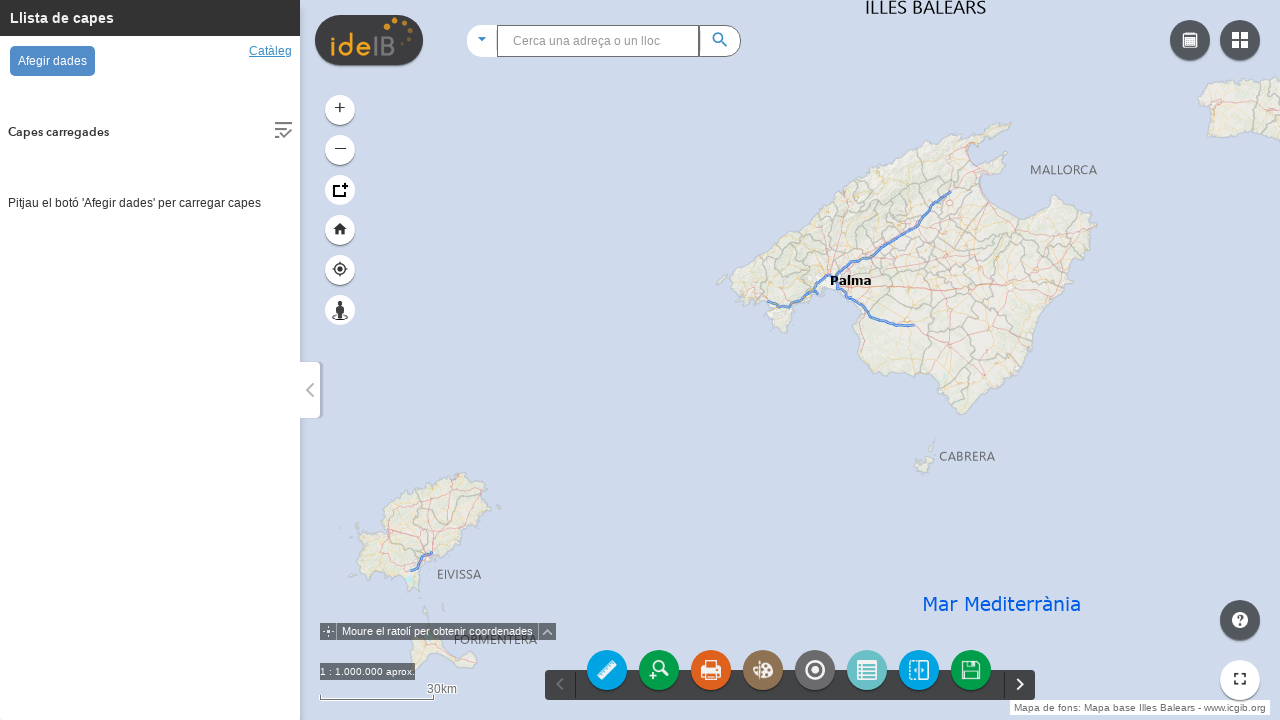

Add data button became visible
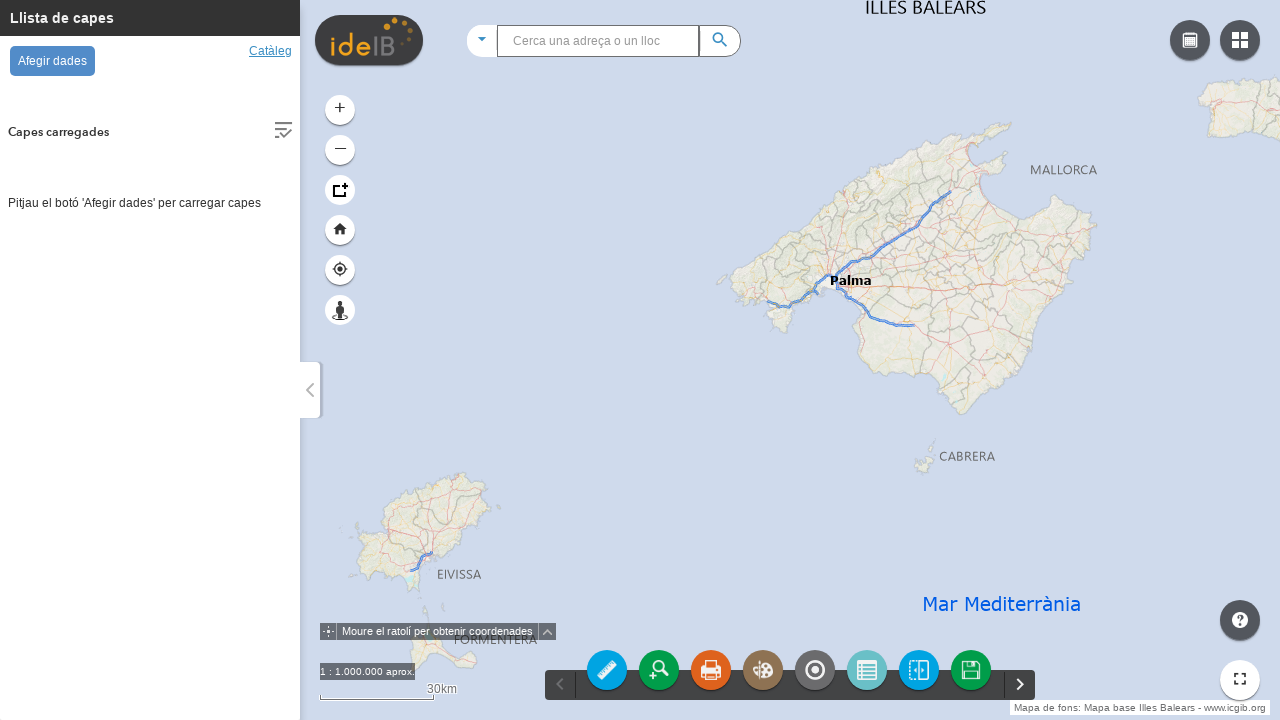

Clicked 'afegir dades' (add data) button at (52, 61) on div[data-dojo-attach-point="btnAddData"].layerList-btn
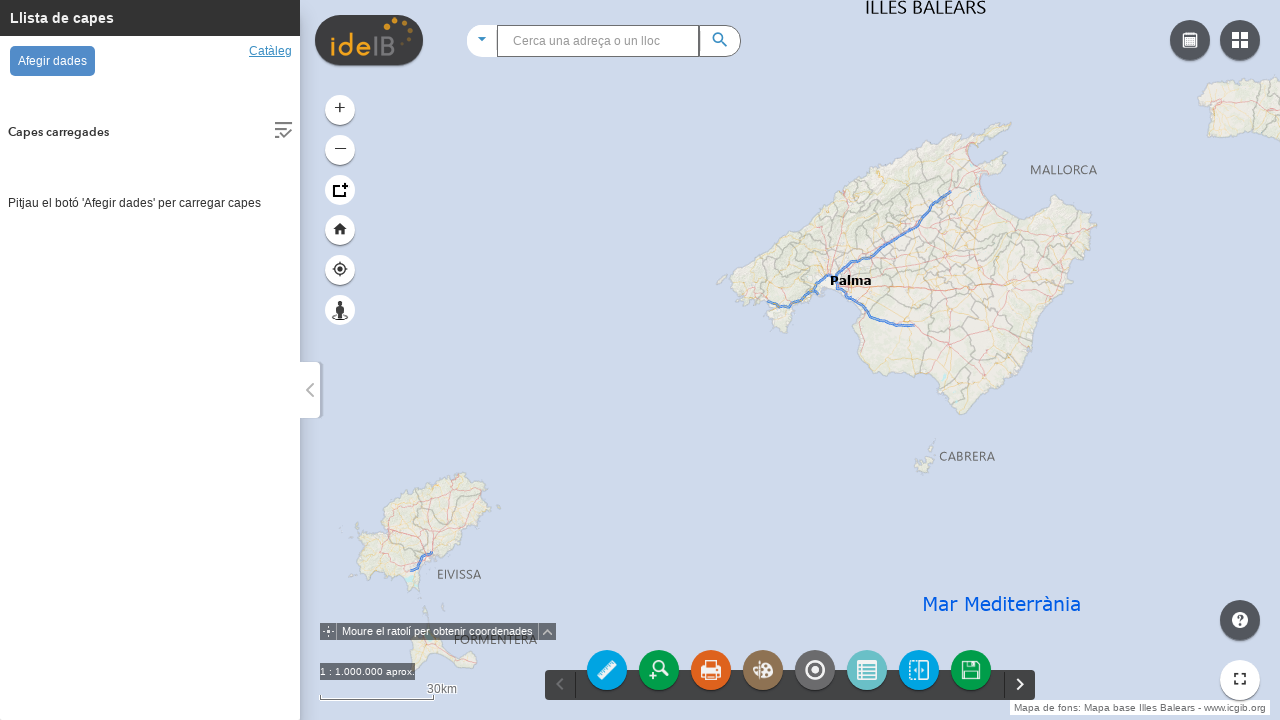

Search input field became visible
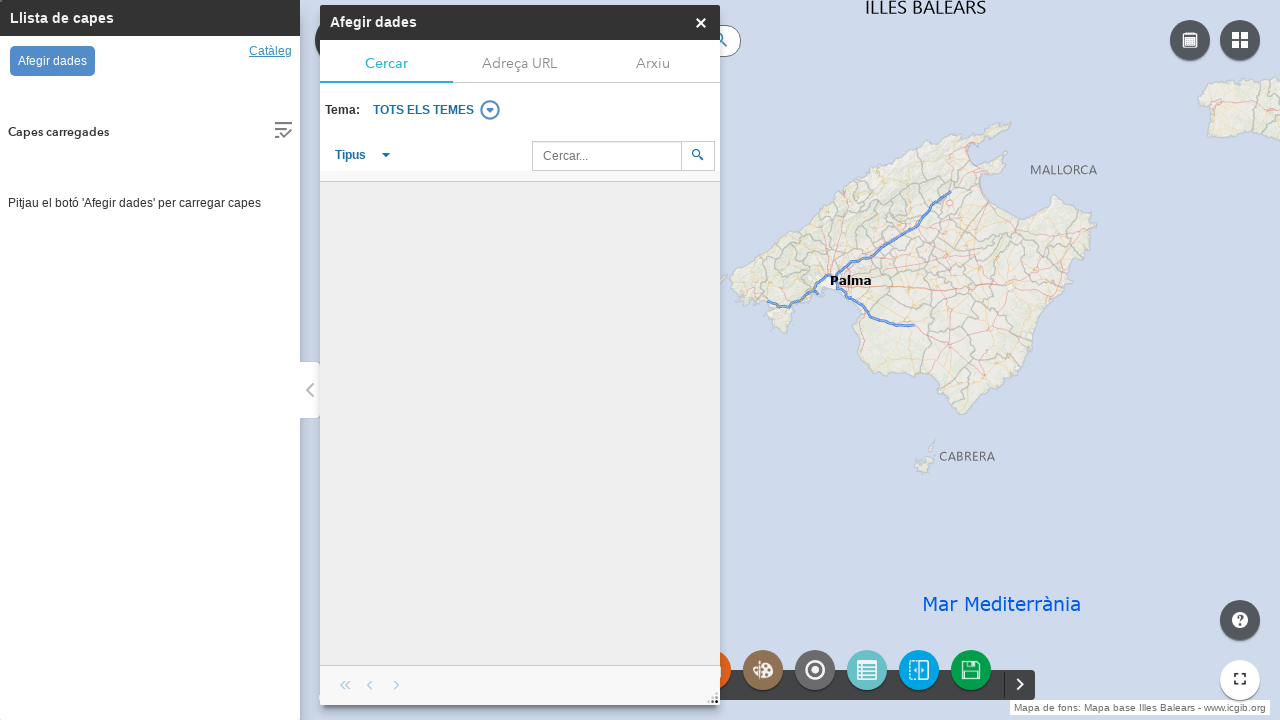

Filled search field with 'inund' to search for flood data on input.search-textbox[data-dojo-attach-point="searchTextBox"]
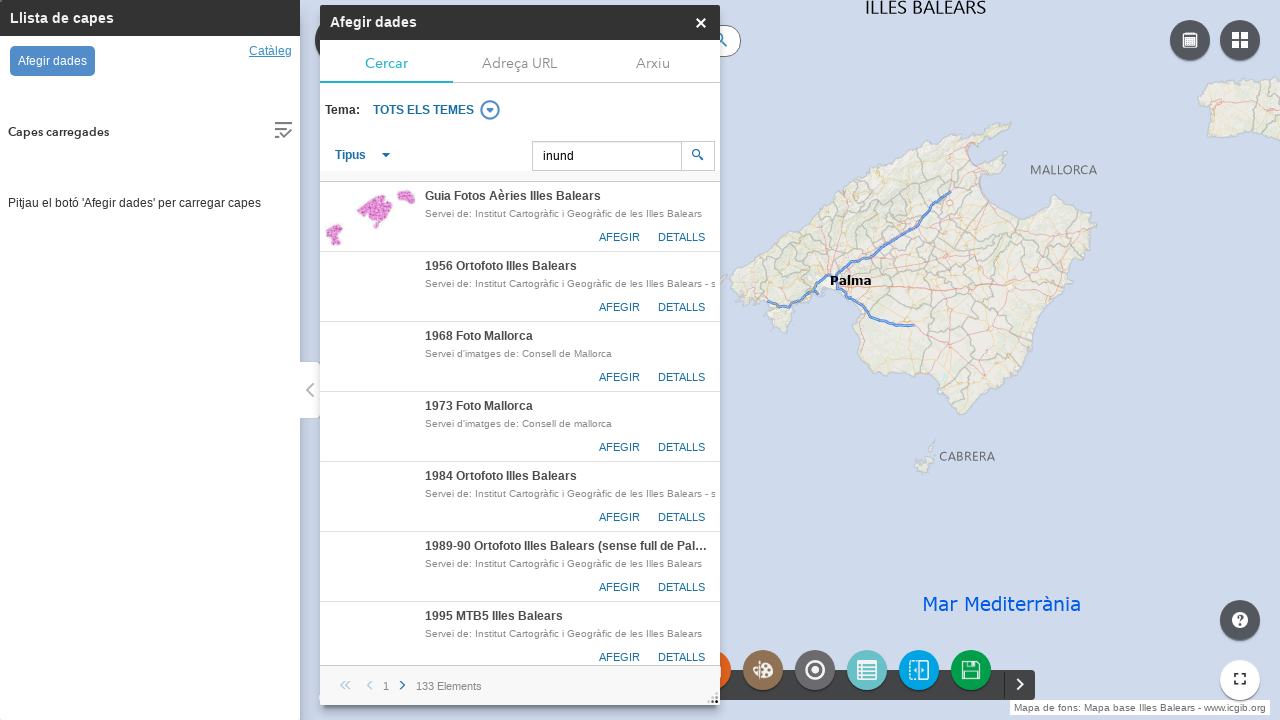

Search button became visible
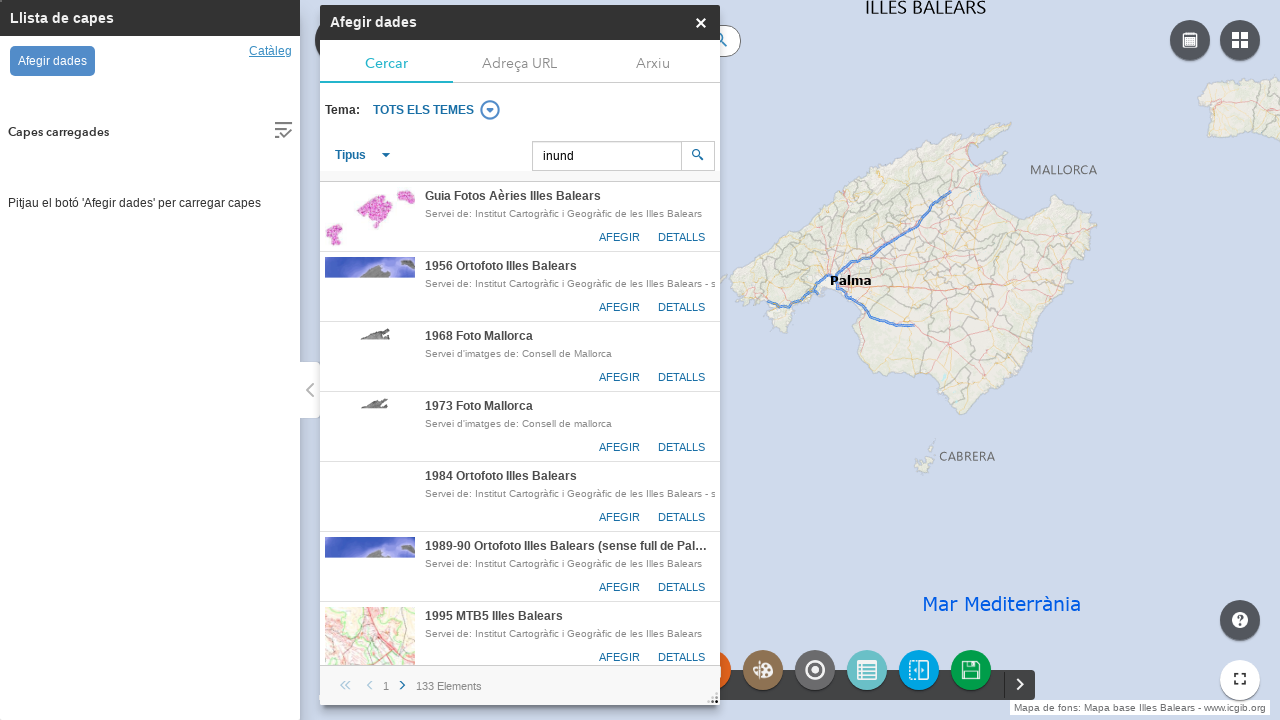

Clicked search button to search for flood data at (698, 156) on button.btn.btn-confirm[data-dojo-attach-point="searchButton"]
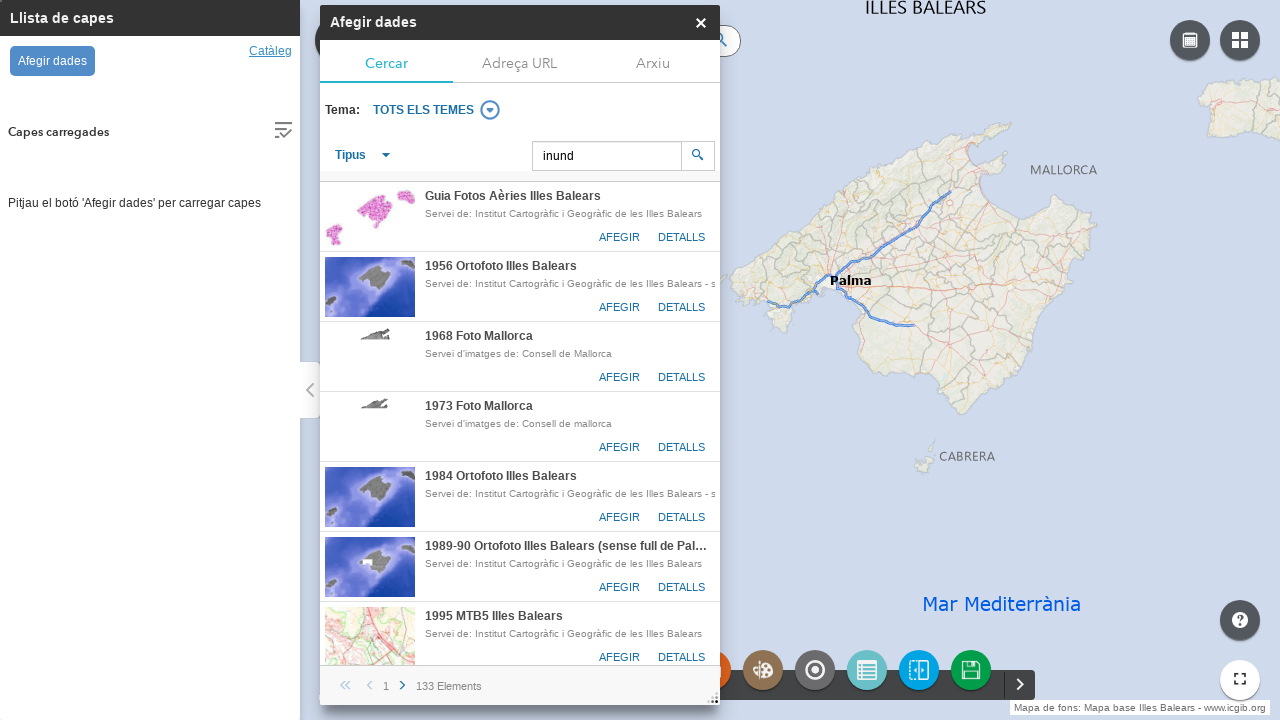

Waited 3 seconds for search results to load
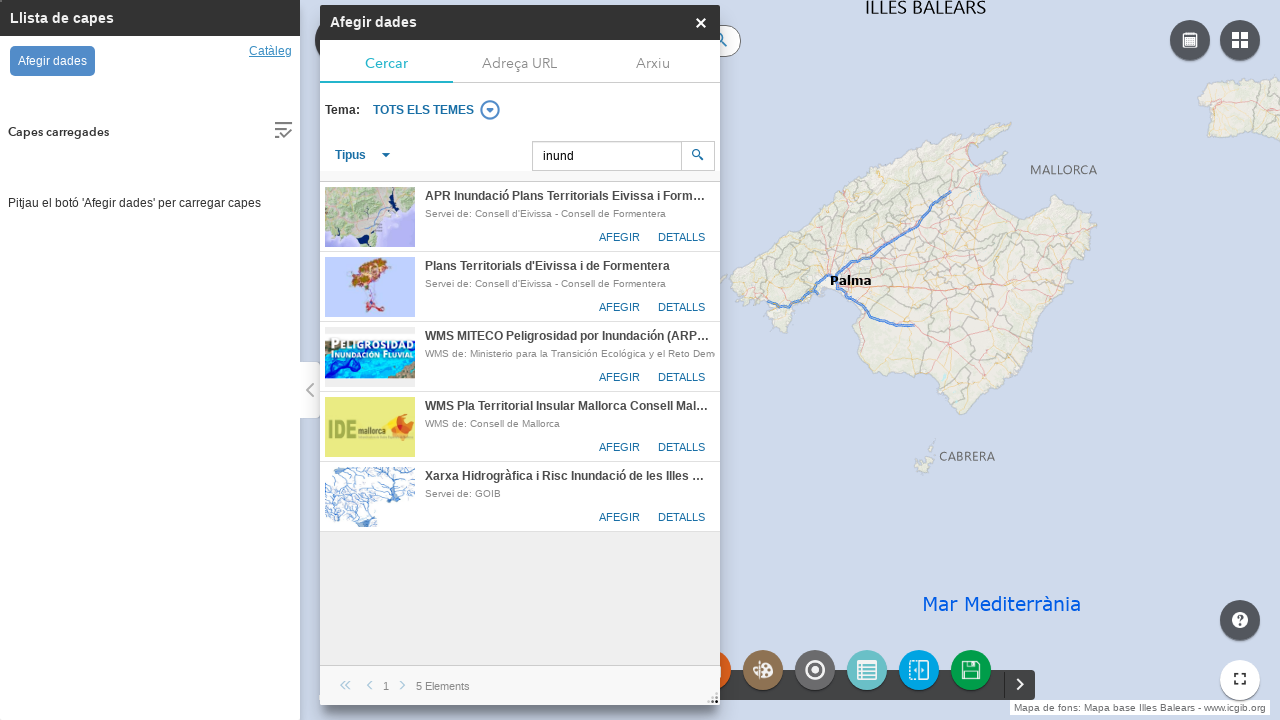

Flood risk layer add button became visible
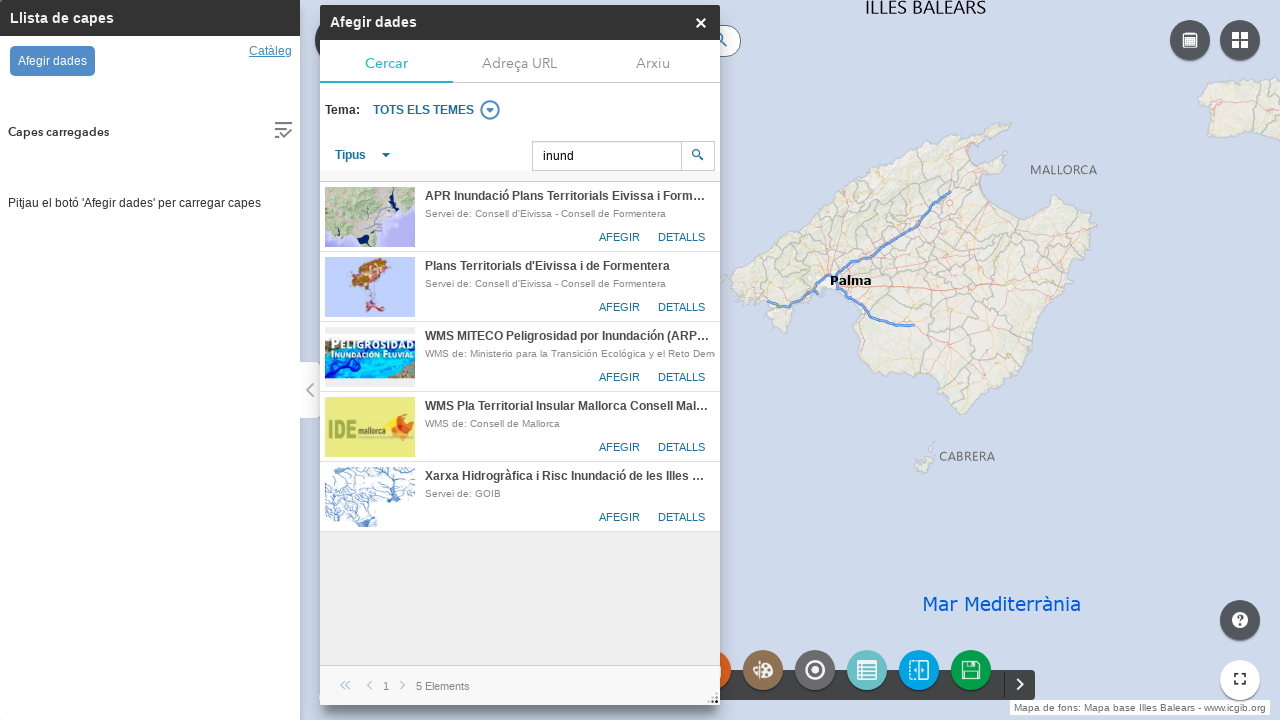

Clicked 'Afegir' button to add flood risk layer 'Xarxa Hidrogràfica i Risc Inundació de les Illes Balears' at (620, 517) on div.item-card-inner:has(h3.title:text("Xarxa Hidrogràfica i Risc Inundació de le
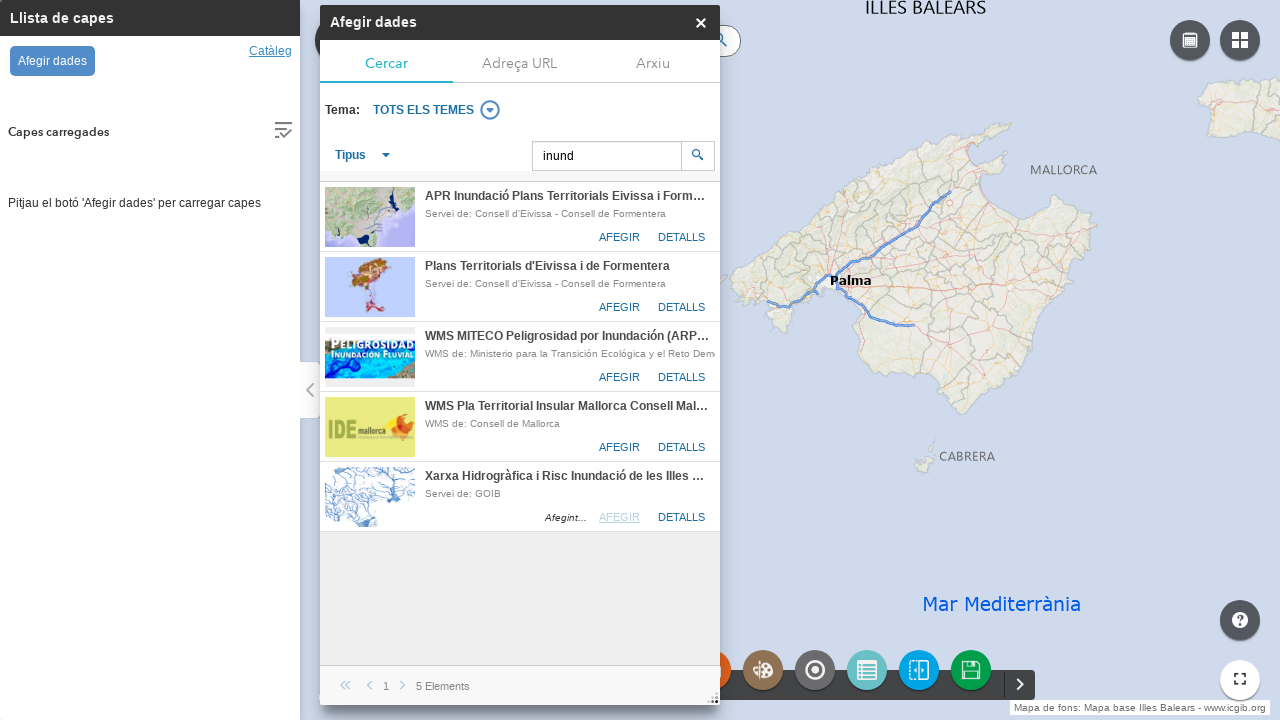

Add data panel close button became visible
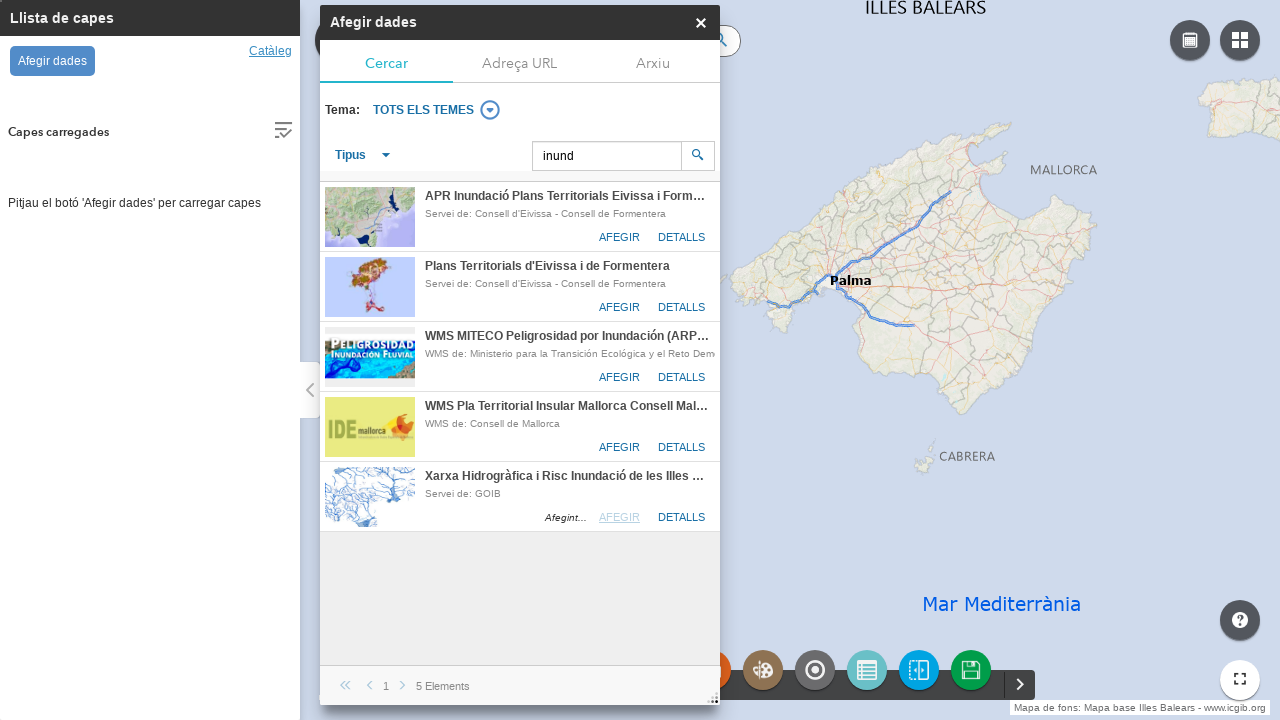

Closed the add data panel at (700, 22) on div.close-btn.jimu-vcenter[data-dojo-attach-point="closeNode"]
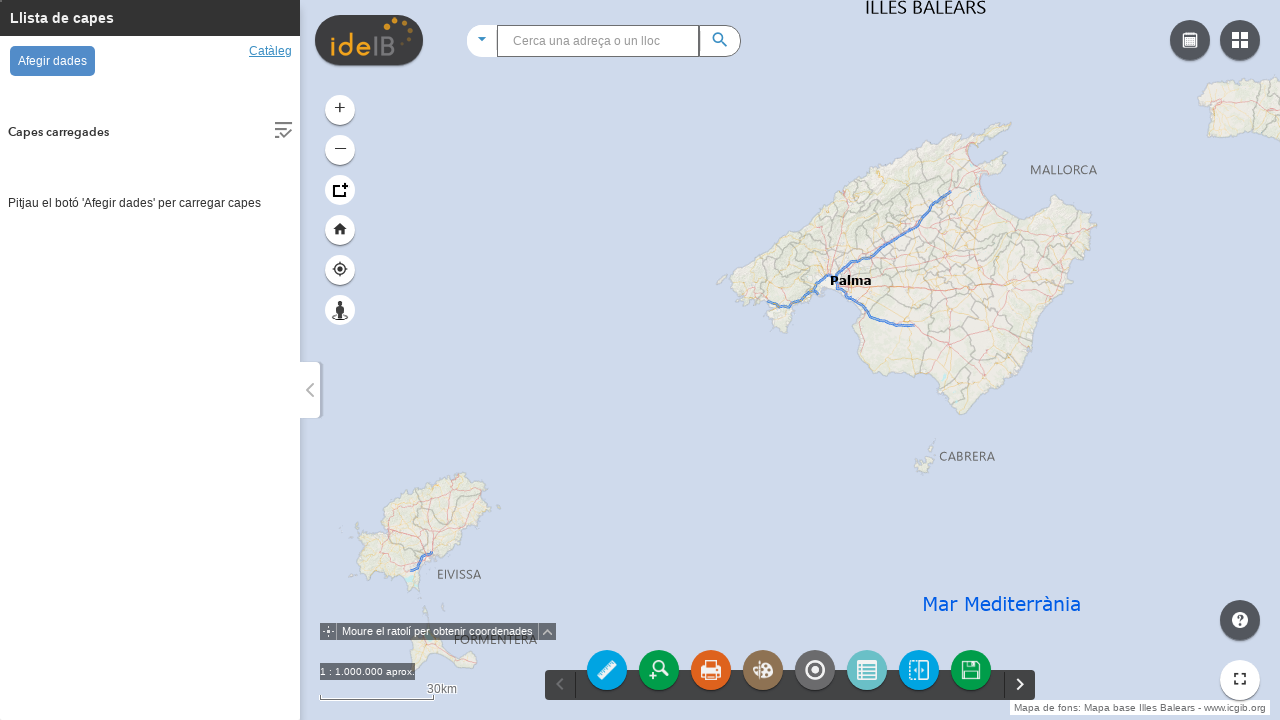

Locate icon became visible
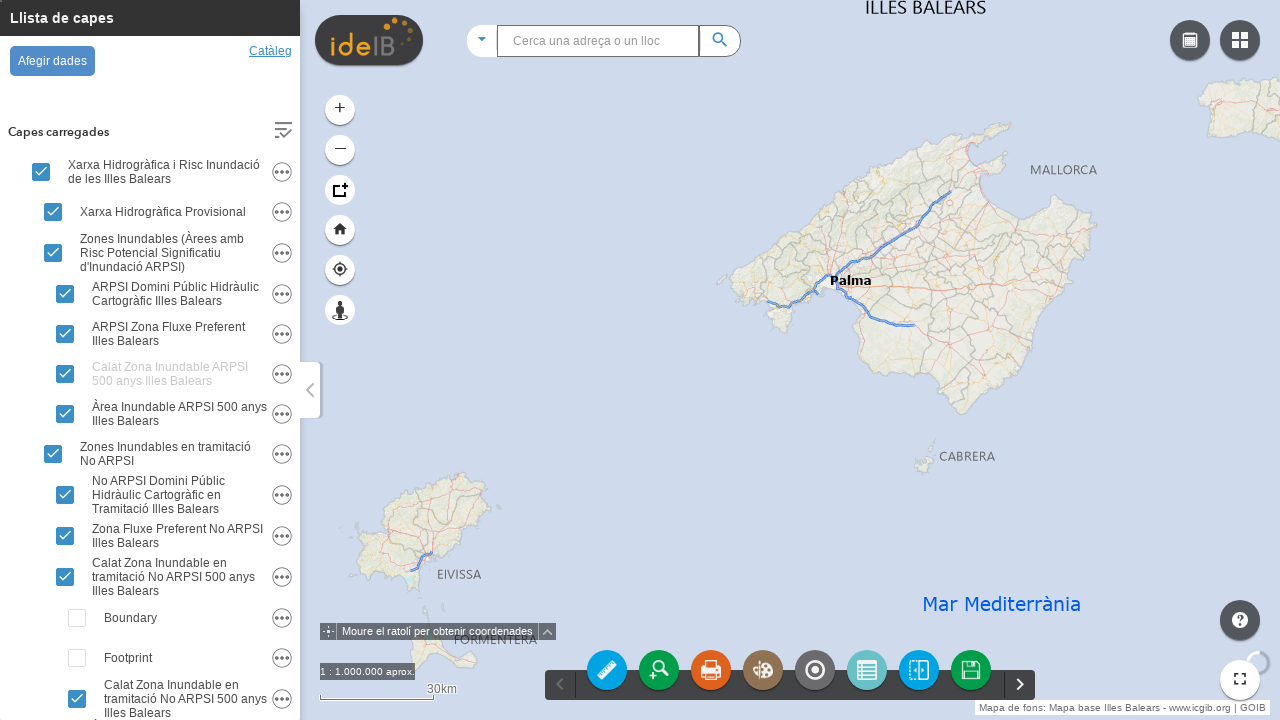

Clicked locate icon to open search panel at (659, 670) on img.icon[src*="/visor/widgets/ideibLocate/images/icon.png"] >> xpath=..
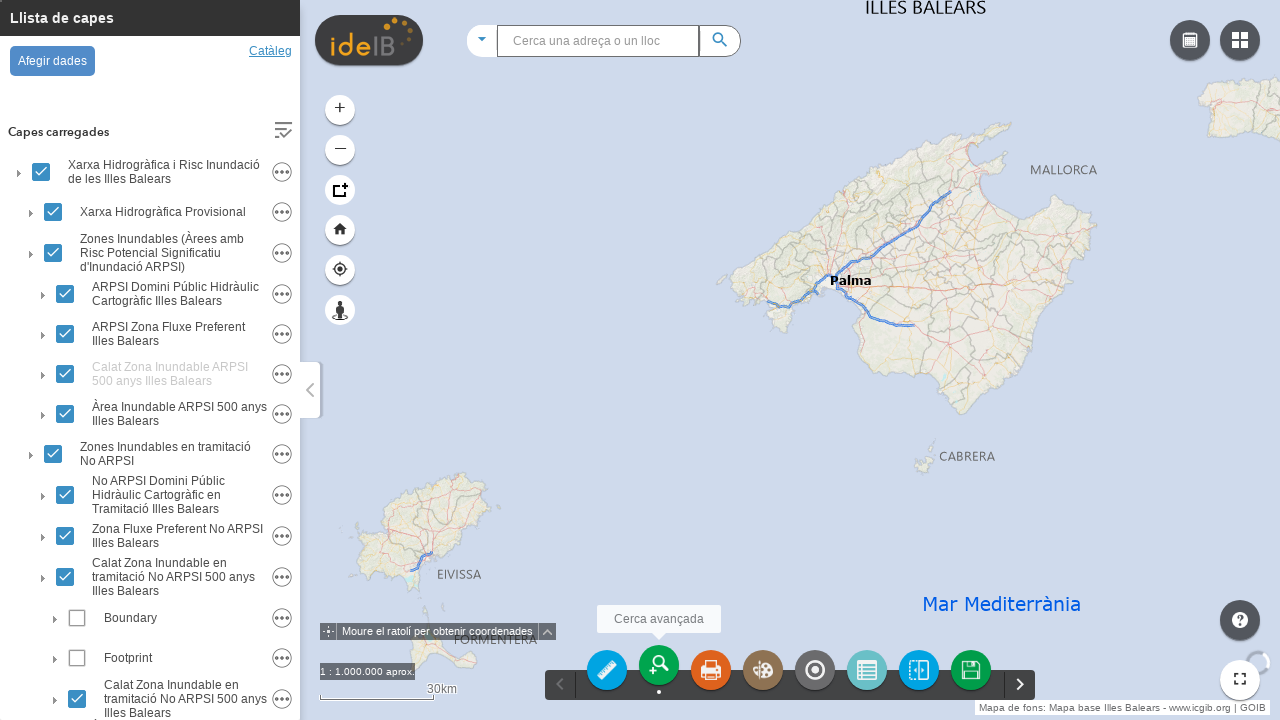

Waited 1 second for search panel to open
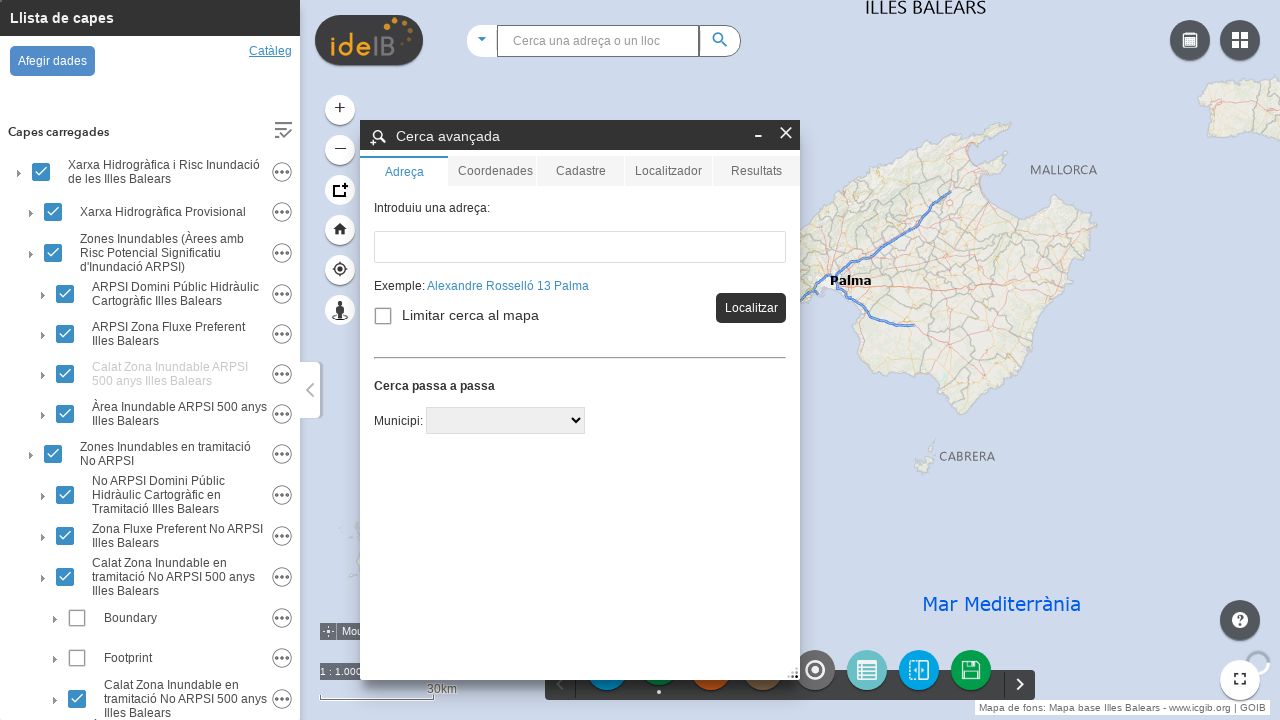

Cadastre tab became visible
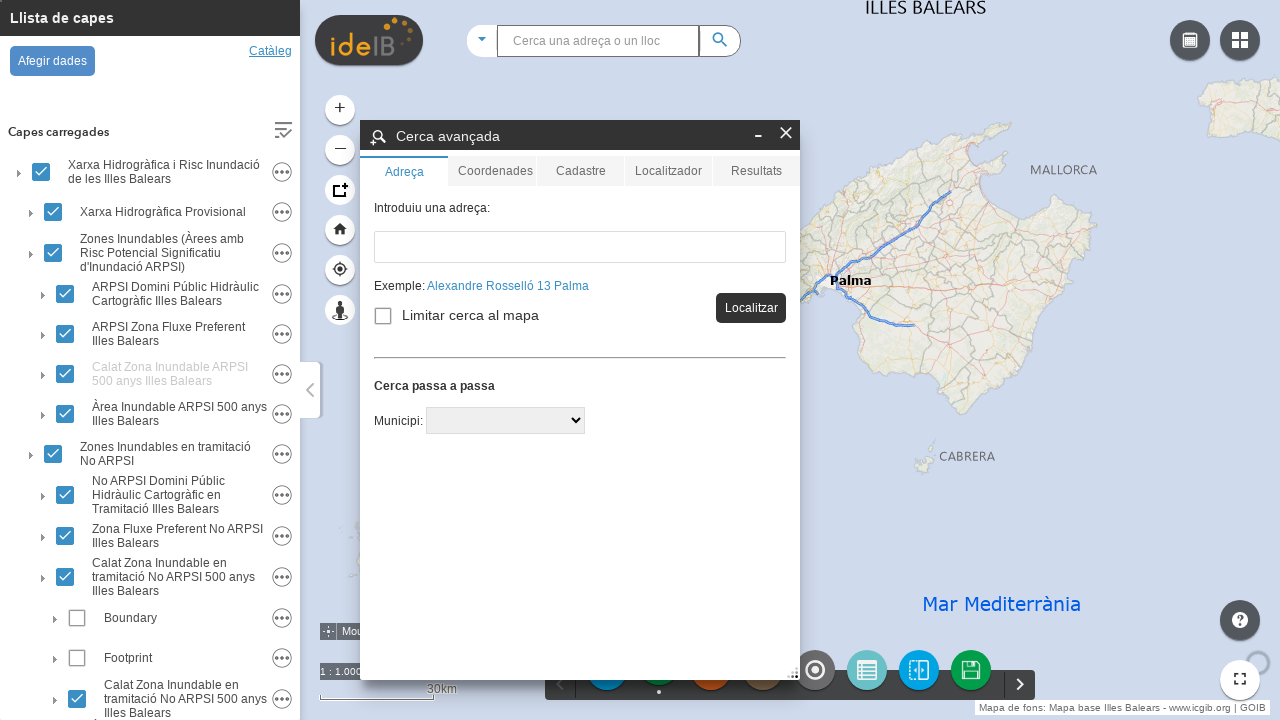

Clicked Cadastre tab to switch to cadastral search at (580, 171) on div.tab.jimu-vcenter-text[label="Cadastre"]
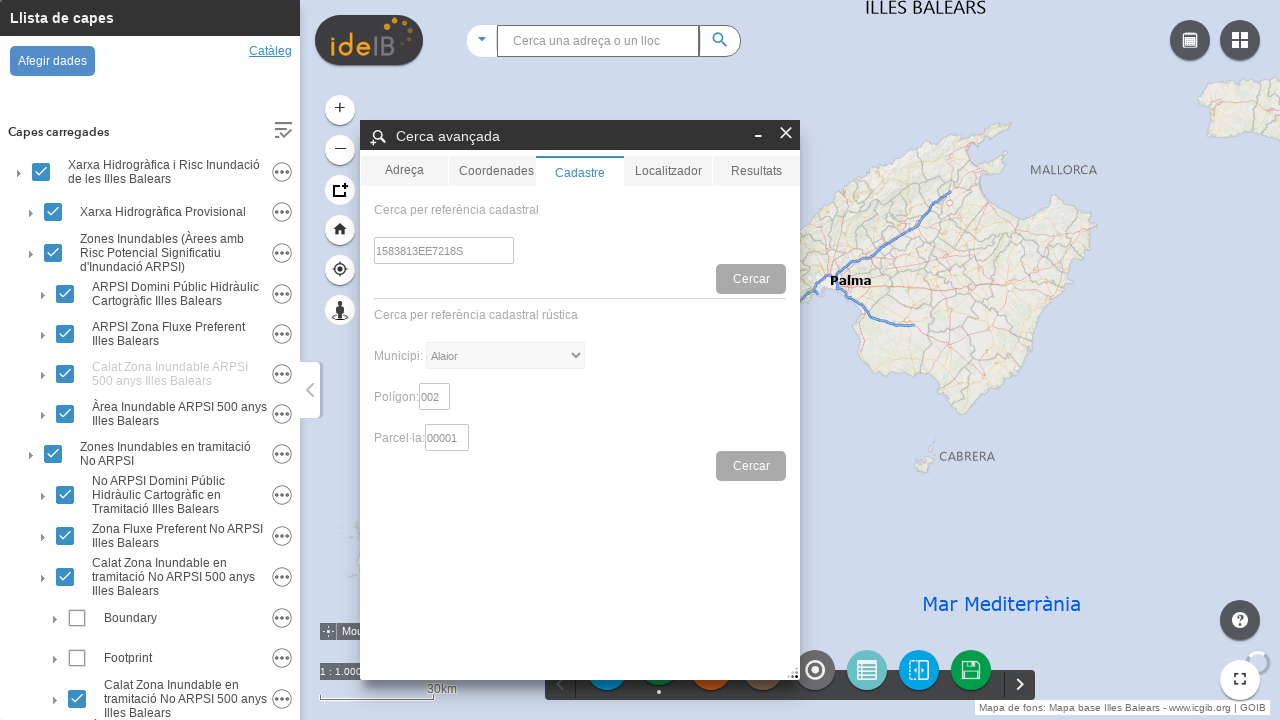

Waited 1 second for Cadastre tab to load
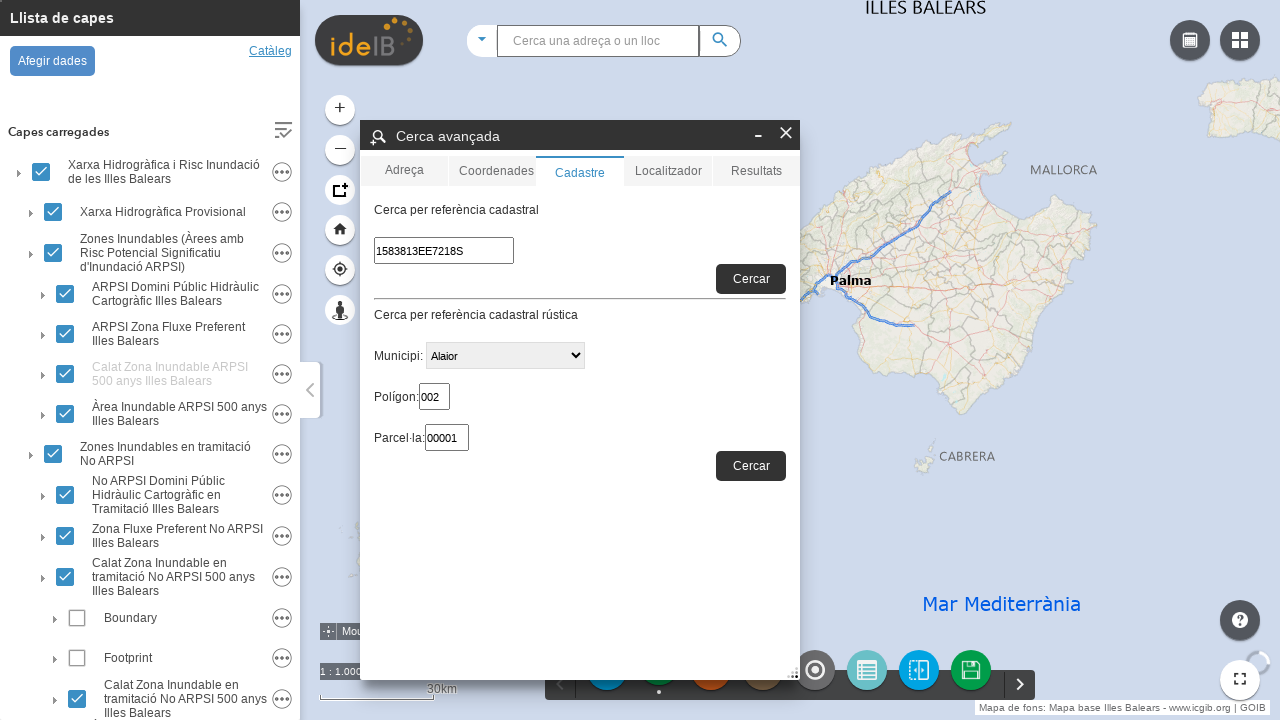

Cadastral reference input field became visible
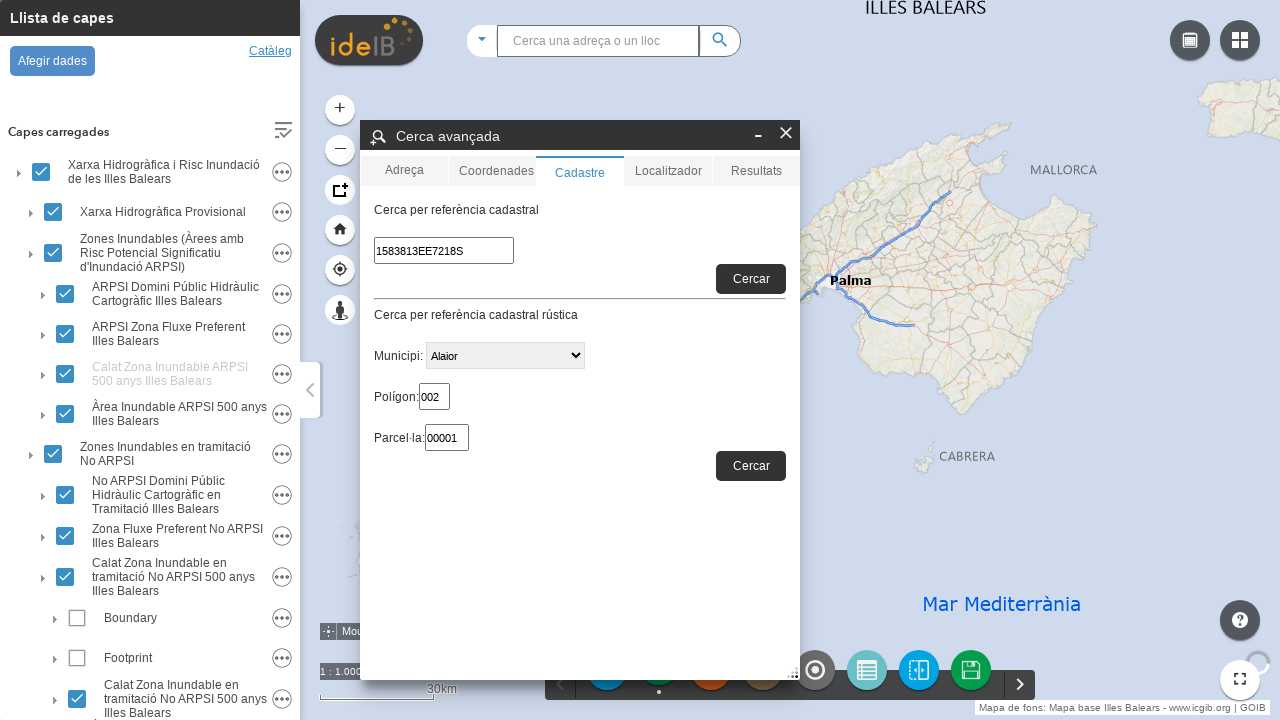

Filled cadastral reference field with '07040A04900017' on input#RC[name="search"]
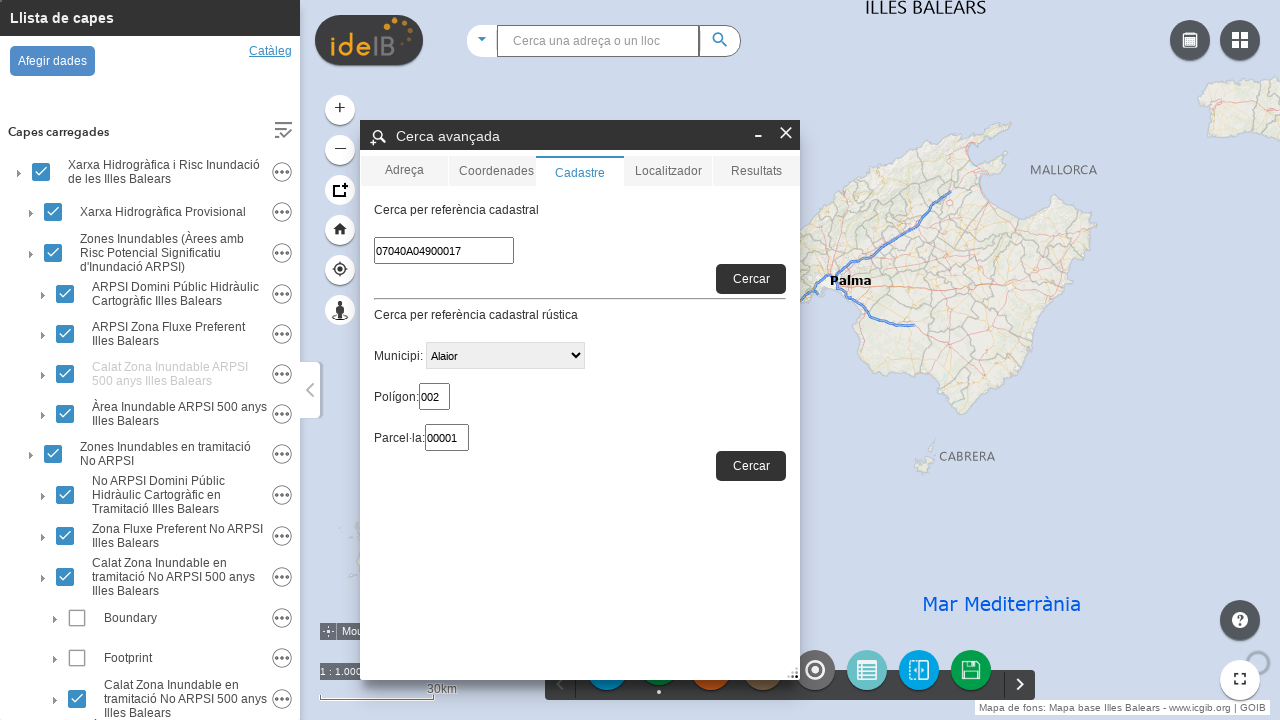

Cadastre search button became visible
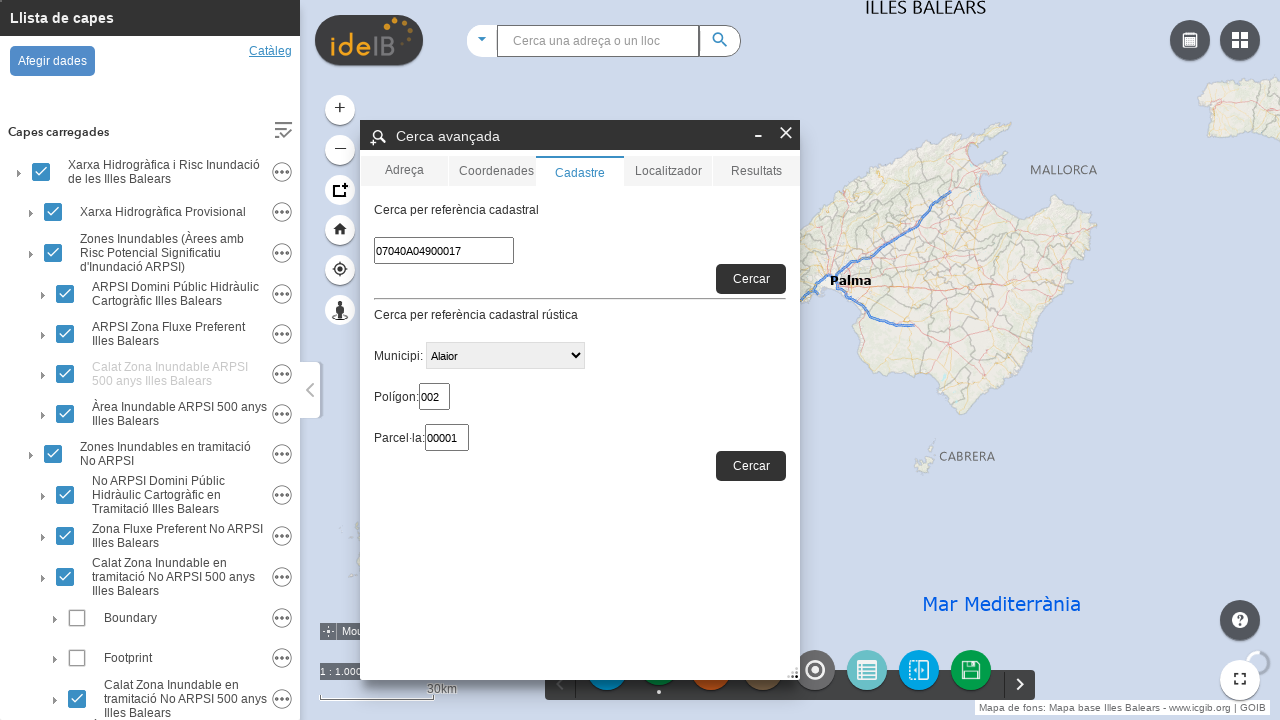

Clicked cadastre search button to search for property at (751, 279) on div.locate-btn.btn-addressLocate[data-dojo-attach-point="btnRefCat"]
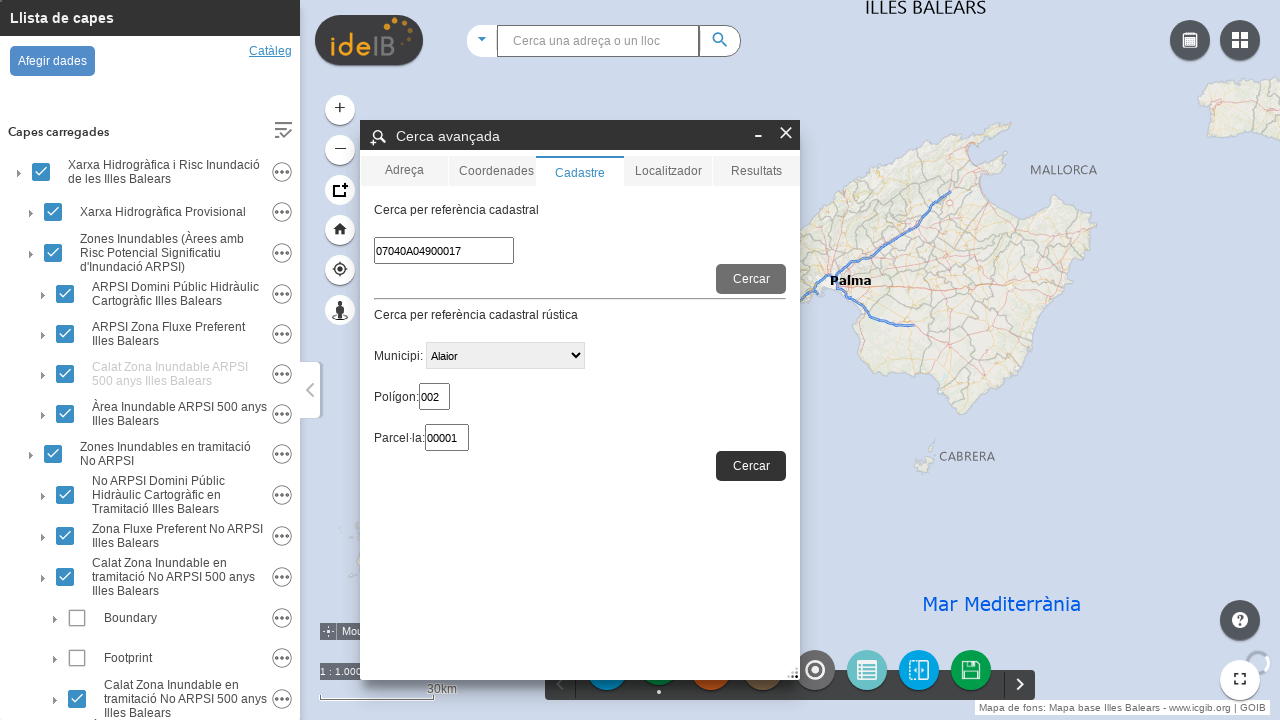

Waited 3 seconds for map to zoom to cadastral location
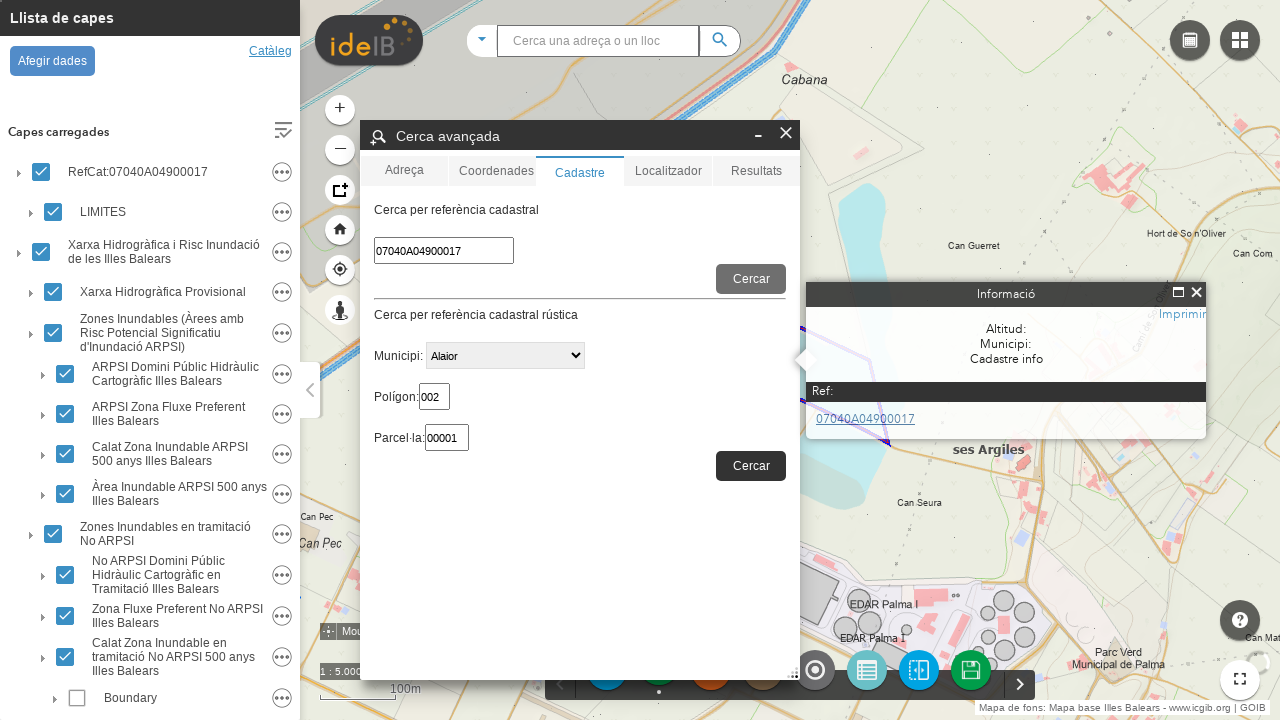

Search panel close button became visible
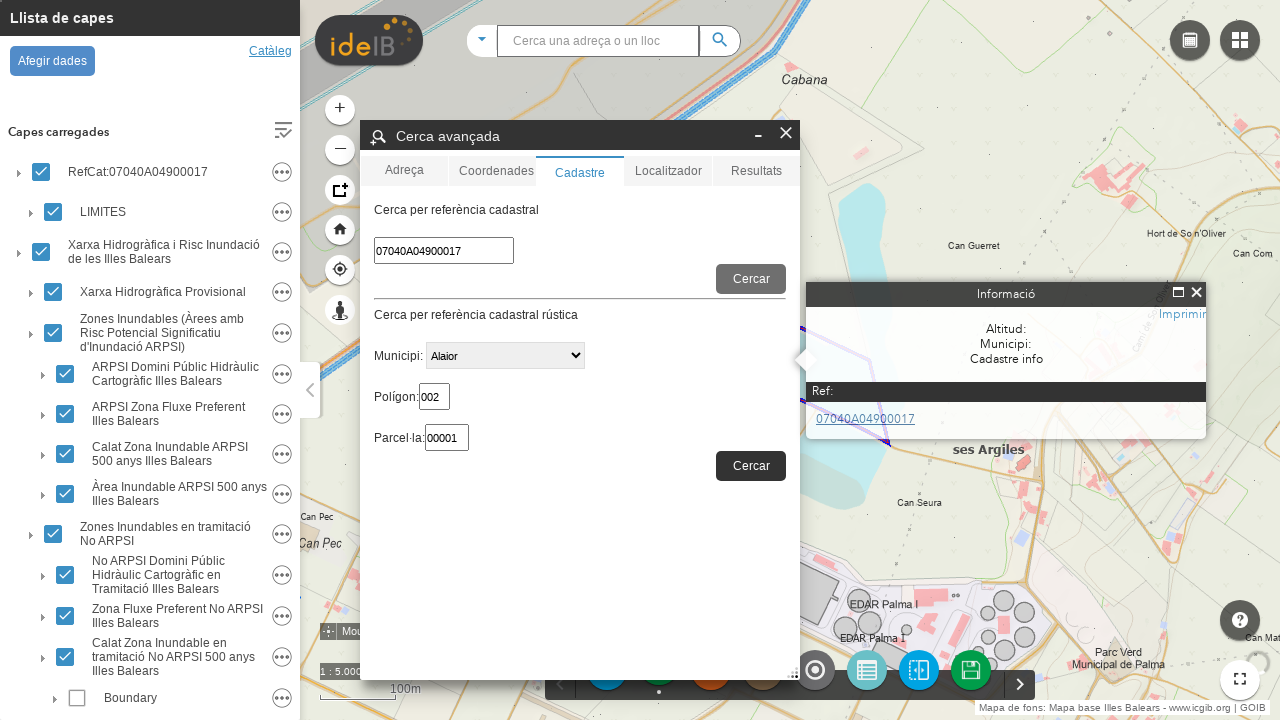

Closed the search panel at (786, 134) on div.close-icon.jimu-float-trailing[data-dojo-attach-point="closeNode"]
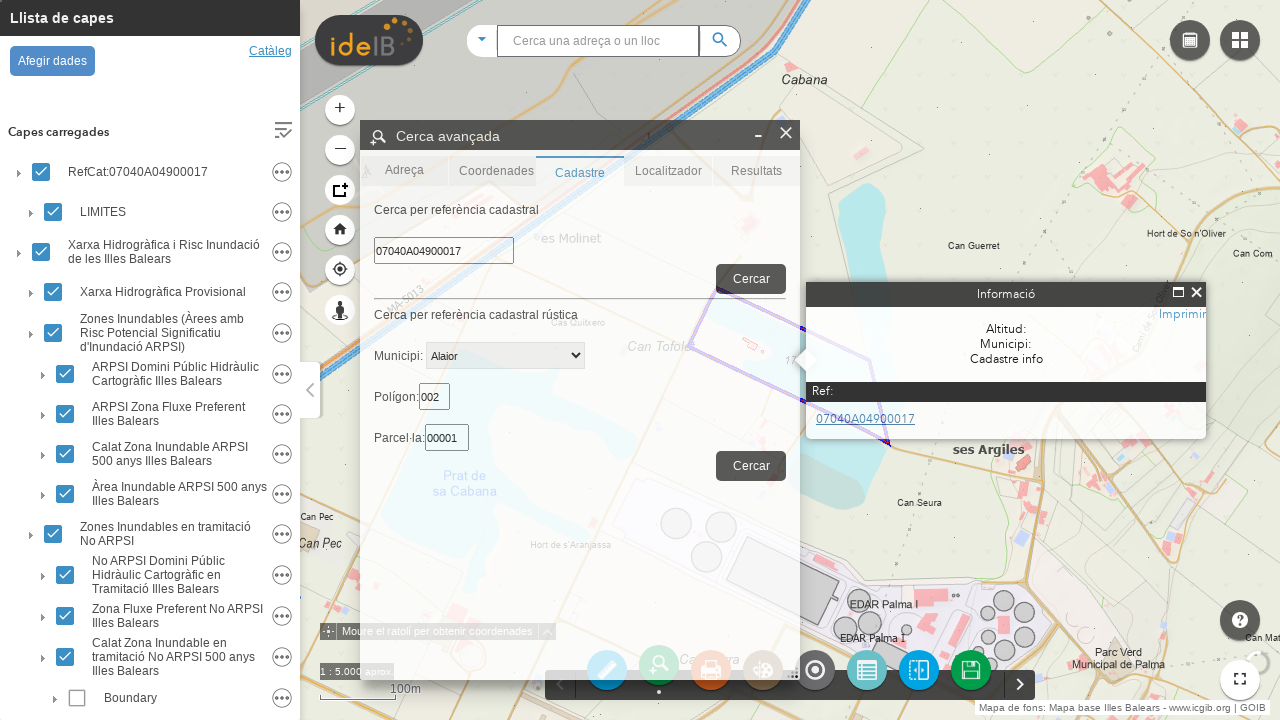

Waited 1 second after closing search panel
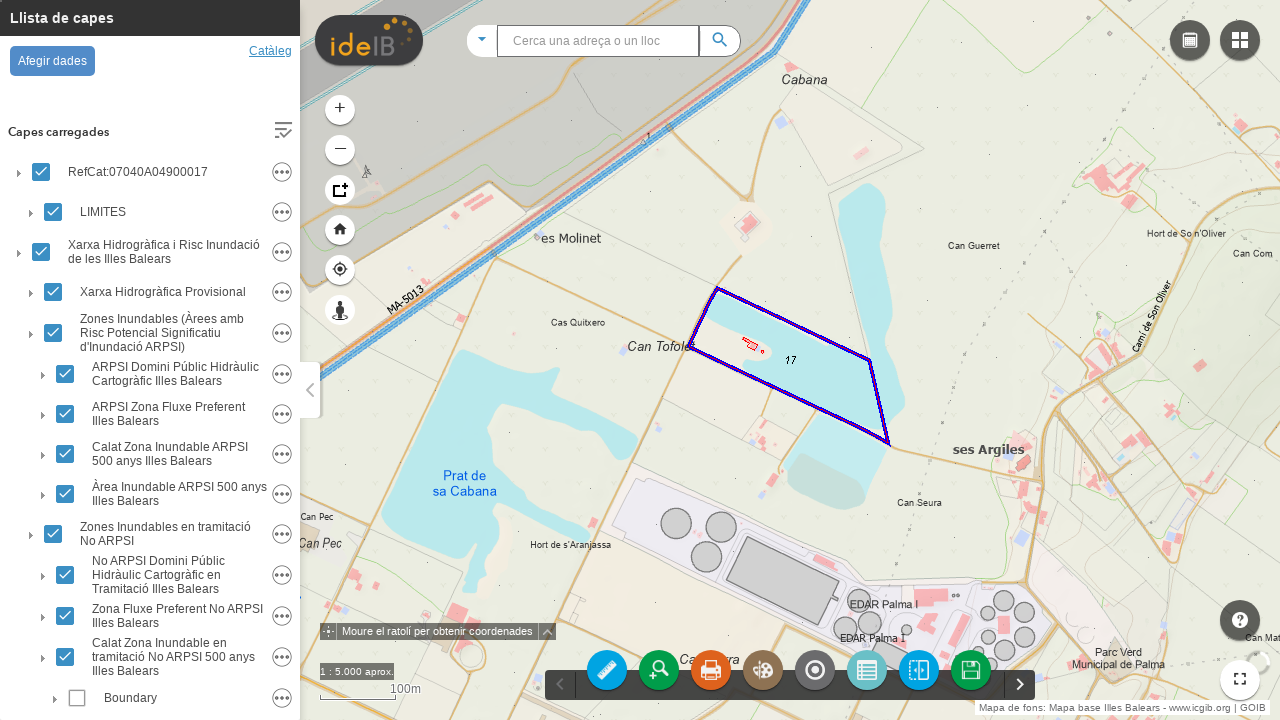

Zoom in button became visible
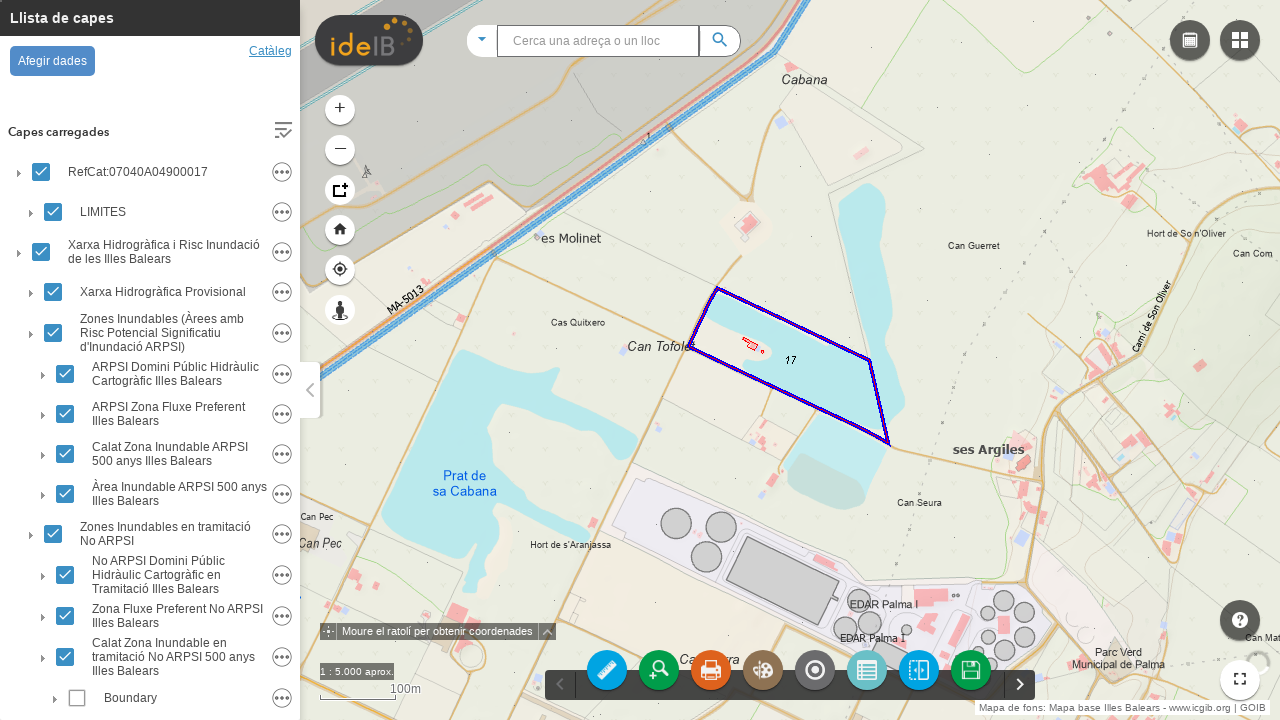

Clicked zoom in button (first time) at (340, 110) on div.zoom.zoom-in.jimu-corner-top.firstFocusNode[data-dojo-attach-point="btnZoomI
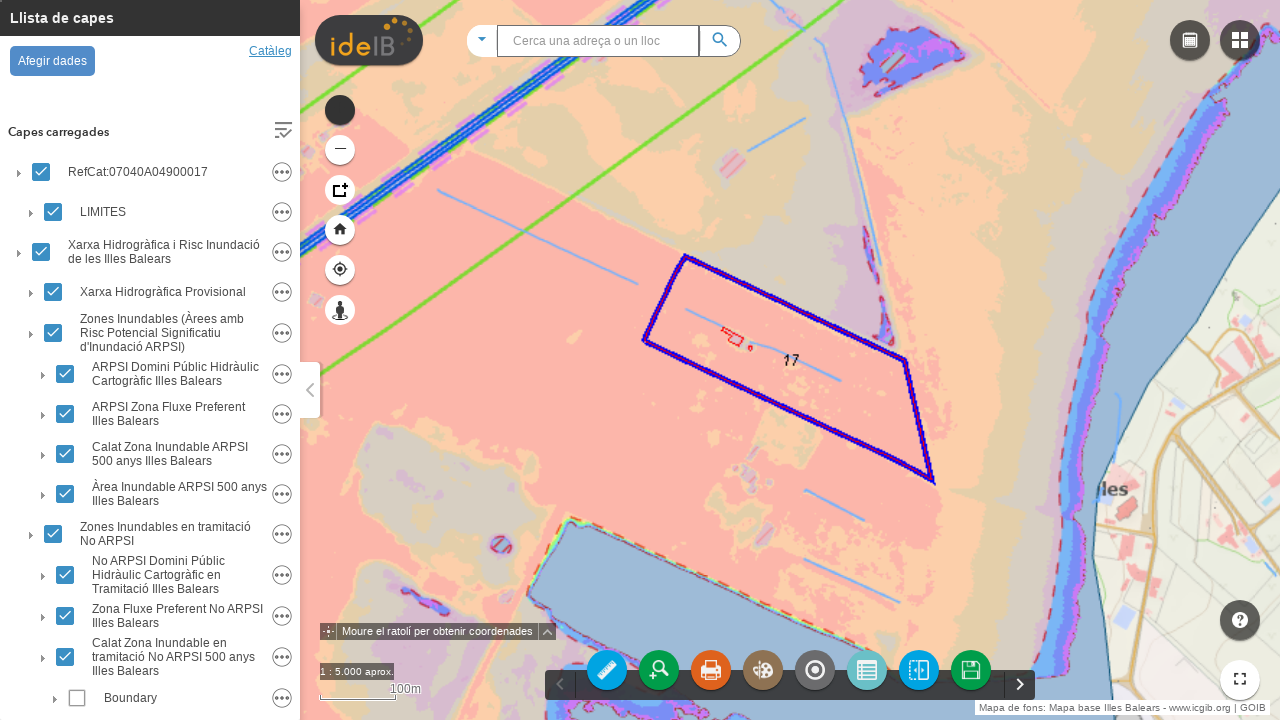

Waited 0.5 seconds for zoom animation
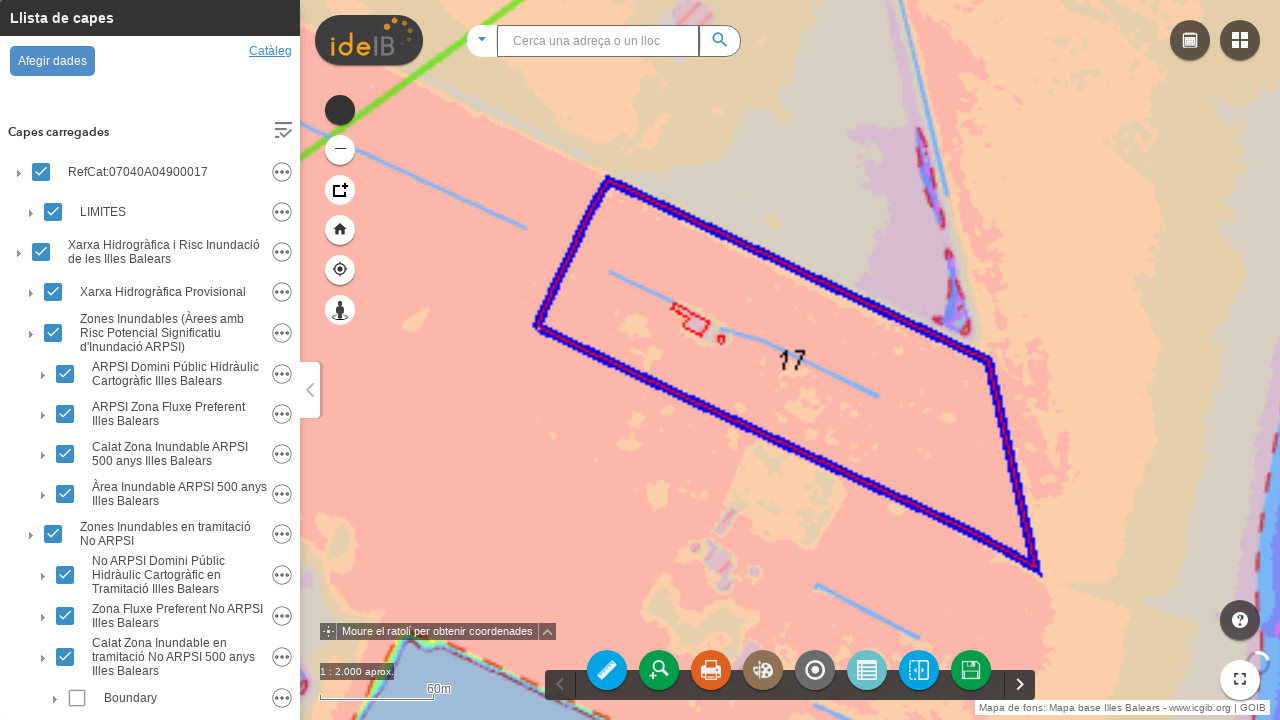

Clicked zoom in button (second time) at (340, 110) on div.zoom.zoom-in.jimu-corner-top.firstFocusNode[data-dojo-attach-point="btnZoomI
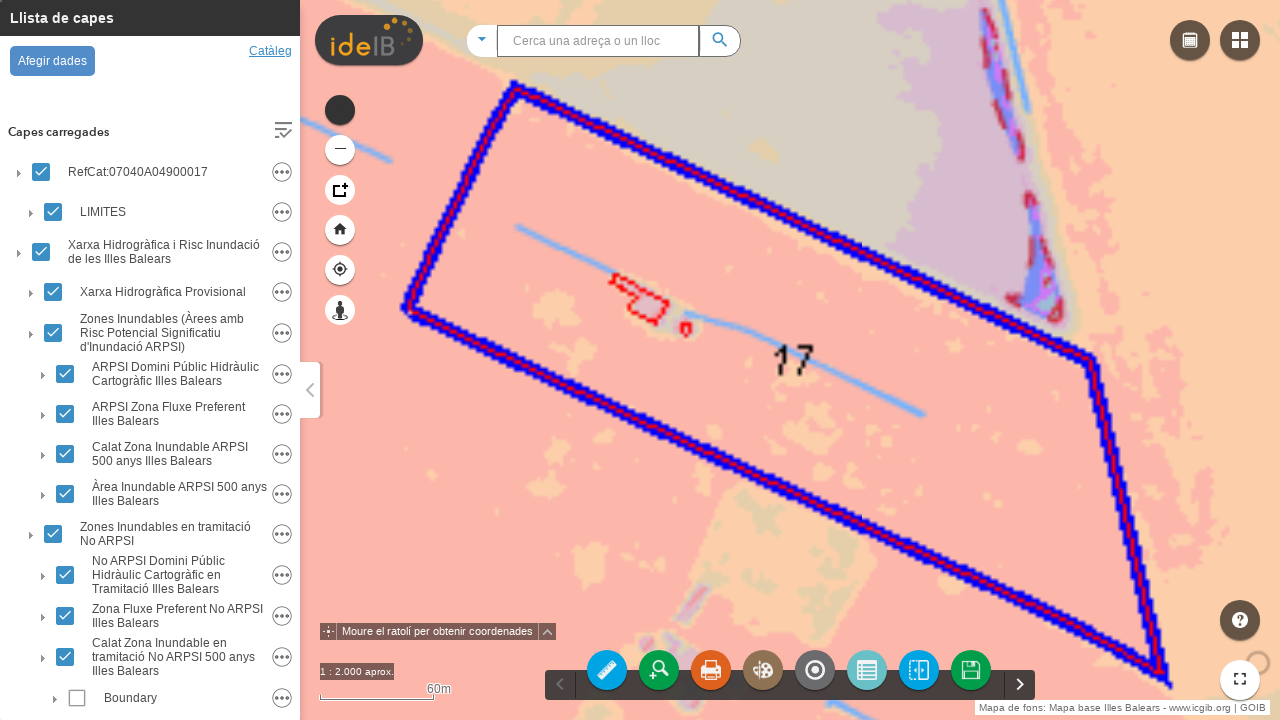

Print icon became visible
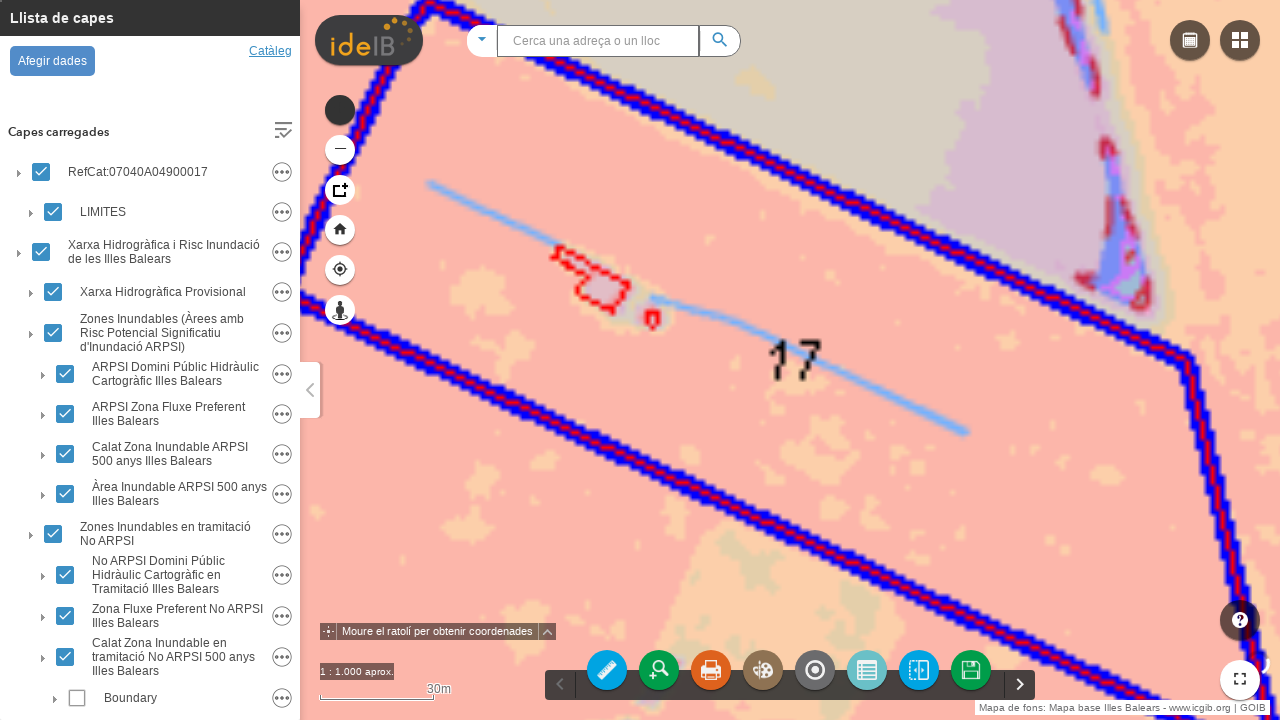

Clicked print icon to open print panel at (711, 670) on img.icon[src*="/visor/widgets/ideibPrint/images/icon.png"] >> xpath=..
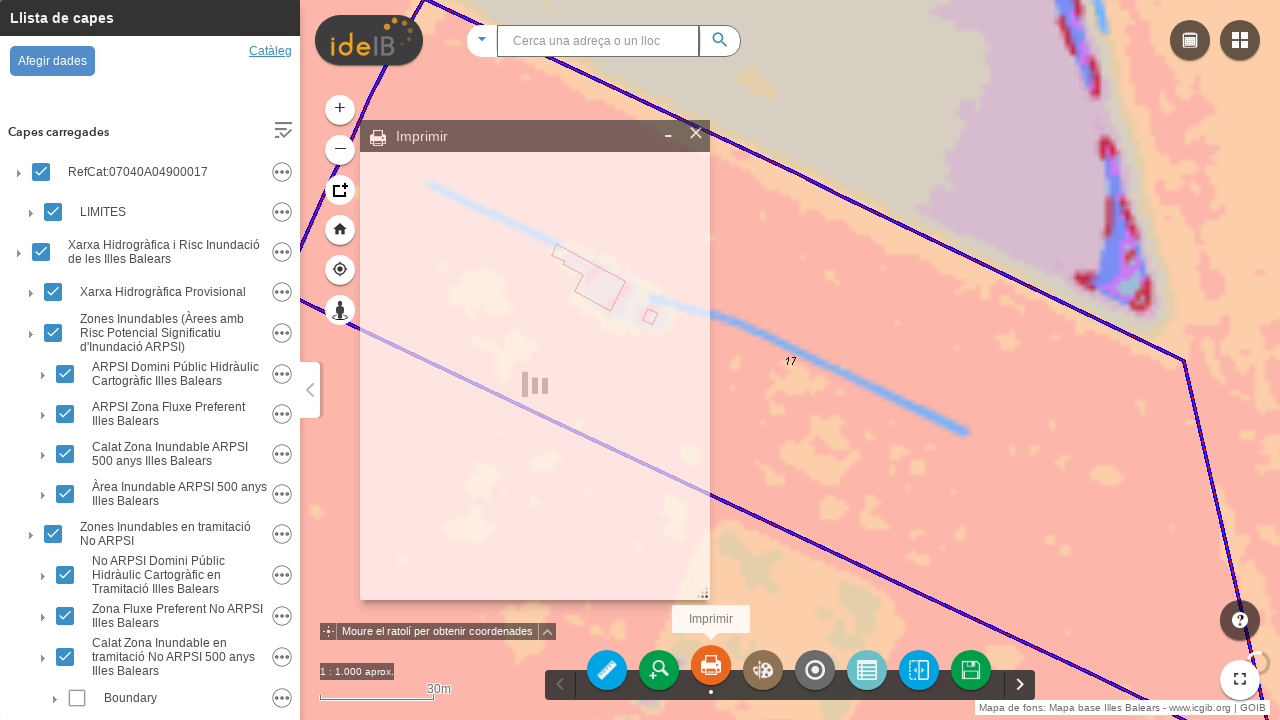

Waited 1 second for print panel to load
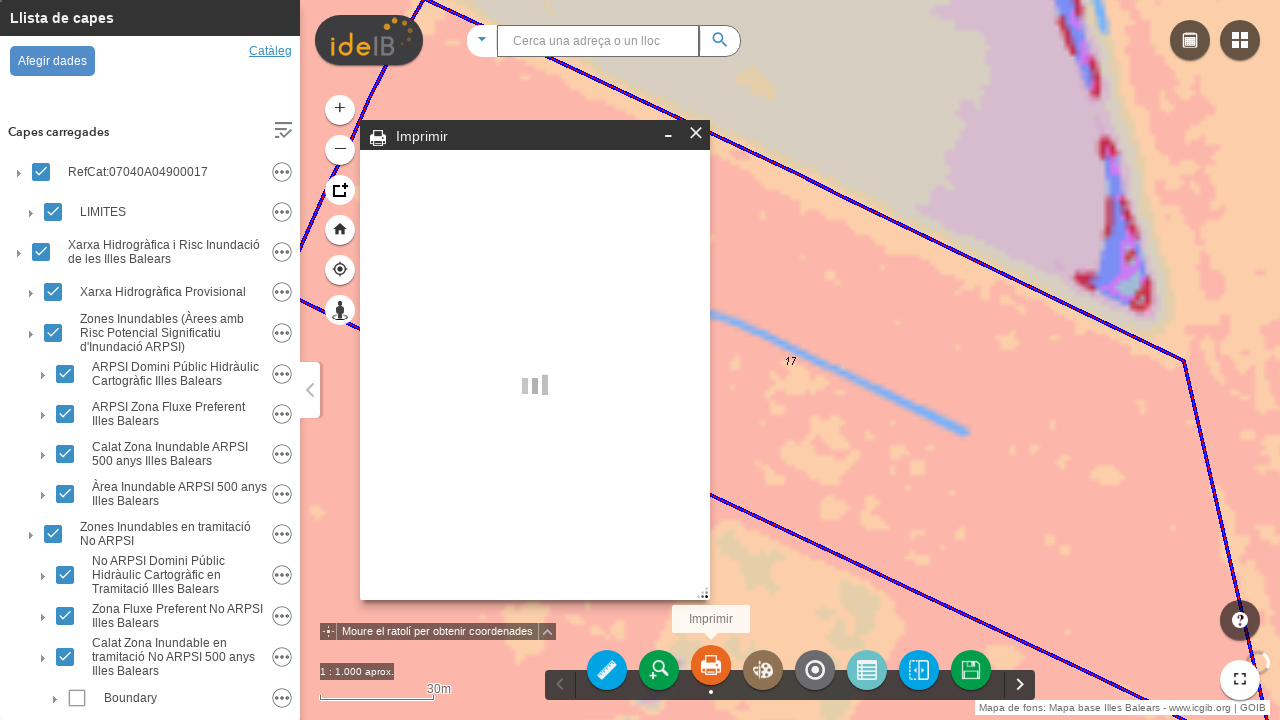

Print button became visible
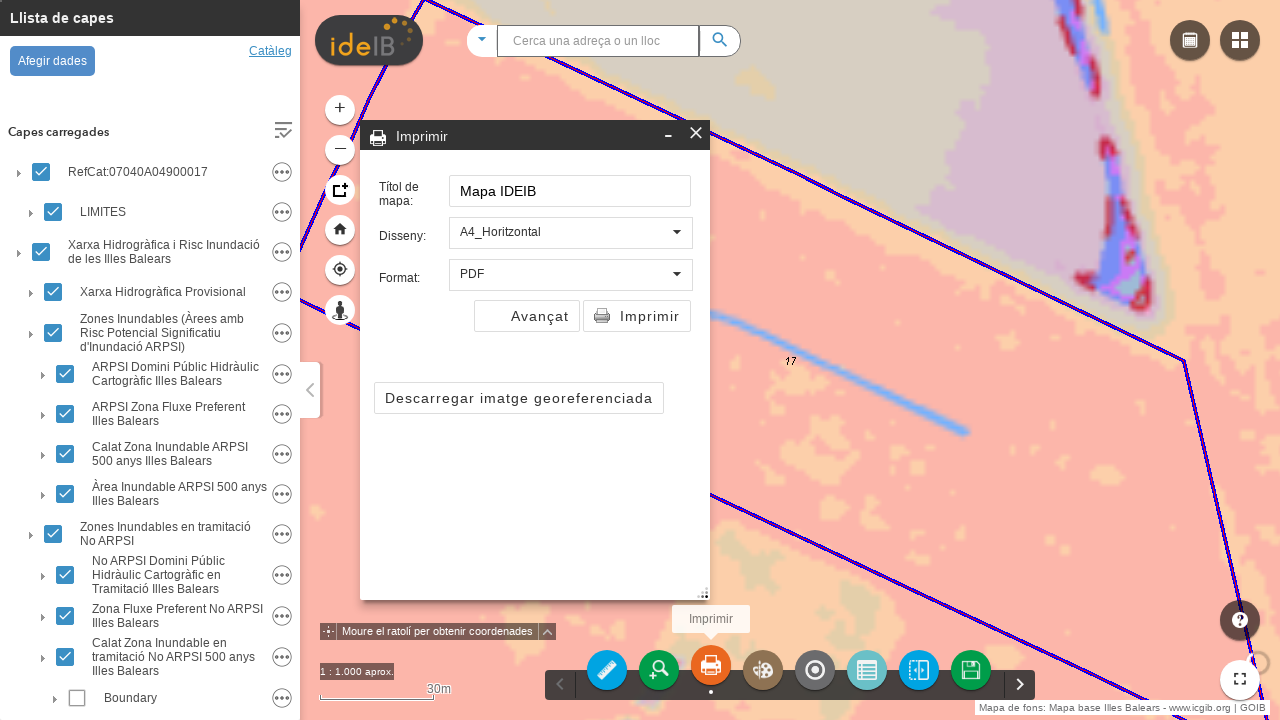

Clicked print button to initiate PDF generation of flood area map at (637, 316) on [data-dojo-attach-point="printButtonDijit"]
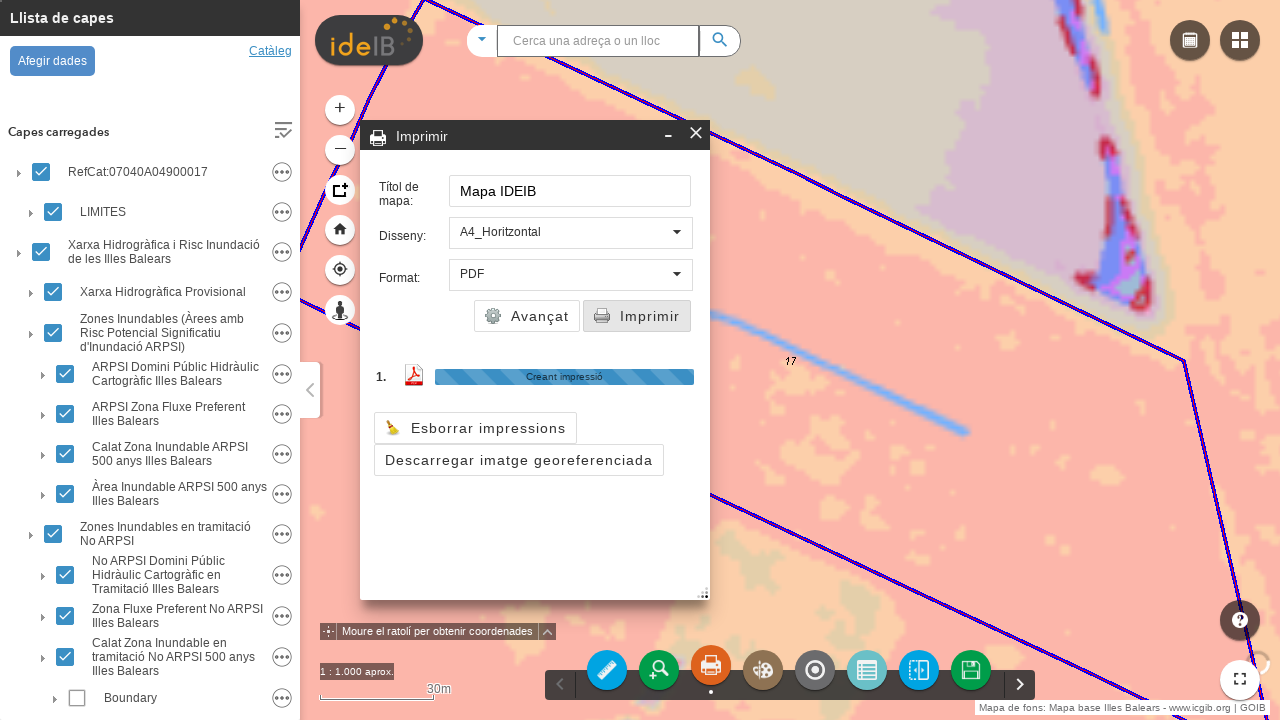

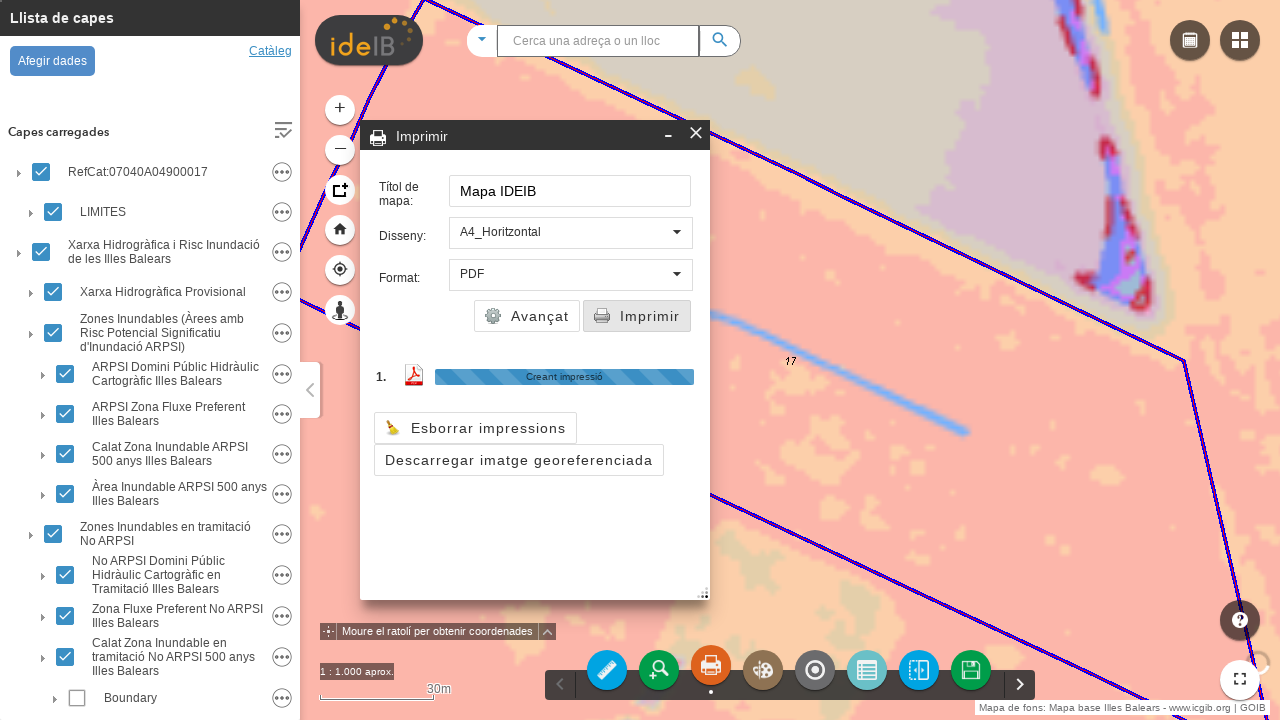